Tests a signup form by filling in name, email, and other fields using keyboard navigation (Tab, Space, Arrow keys), selecting options from dropdowns, and submitting the form.

Starting URL: https://freelance-learn-automation.vercel.app/signup

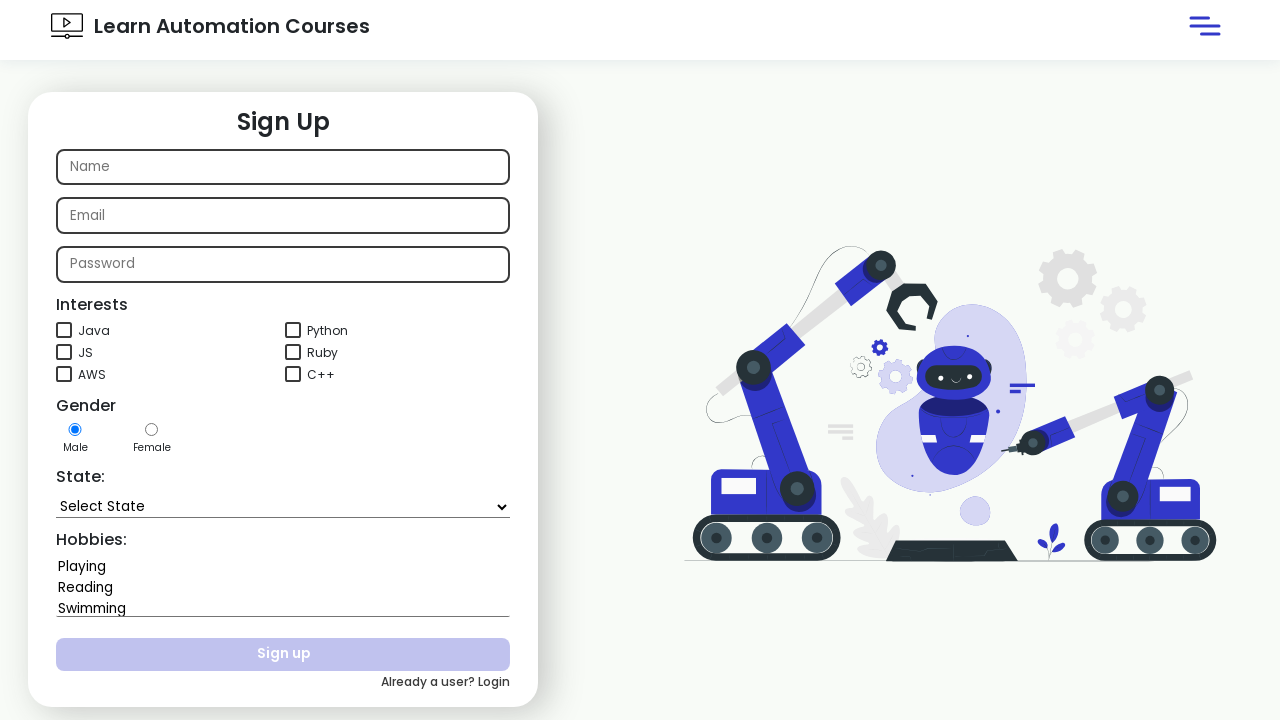

Clicked on name field at (283, 167) on #name
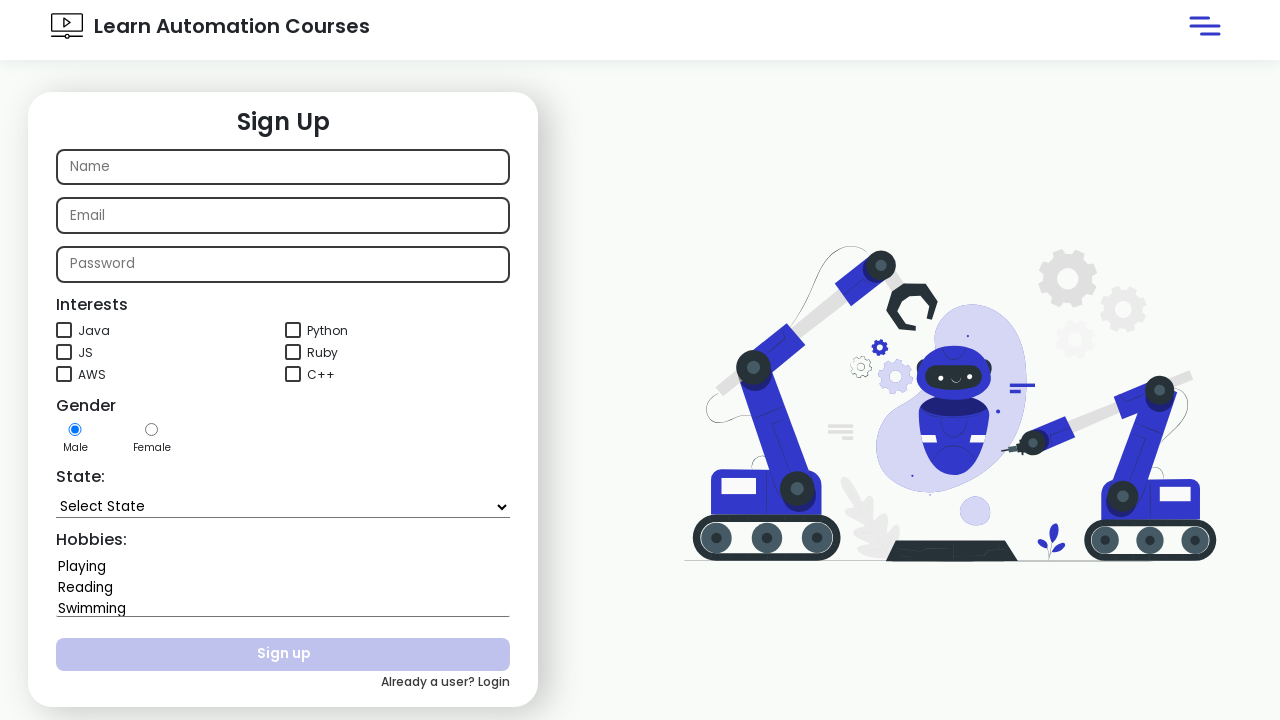

Filled name field with 'Vikas' on #name
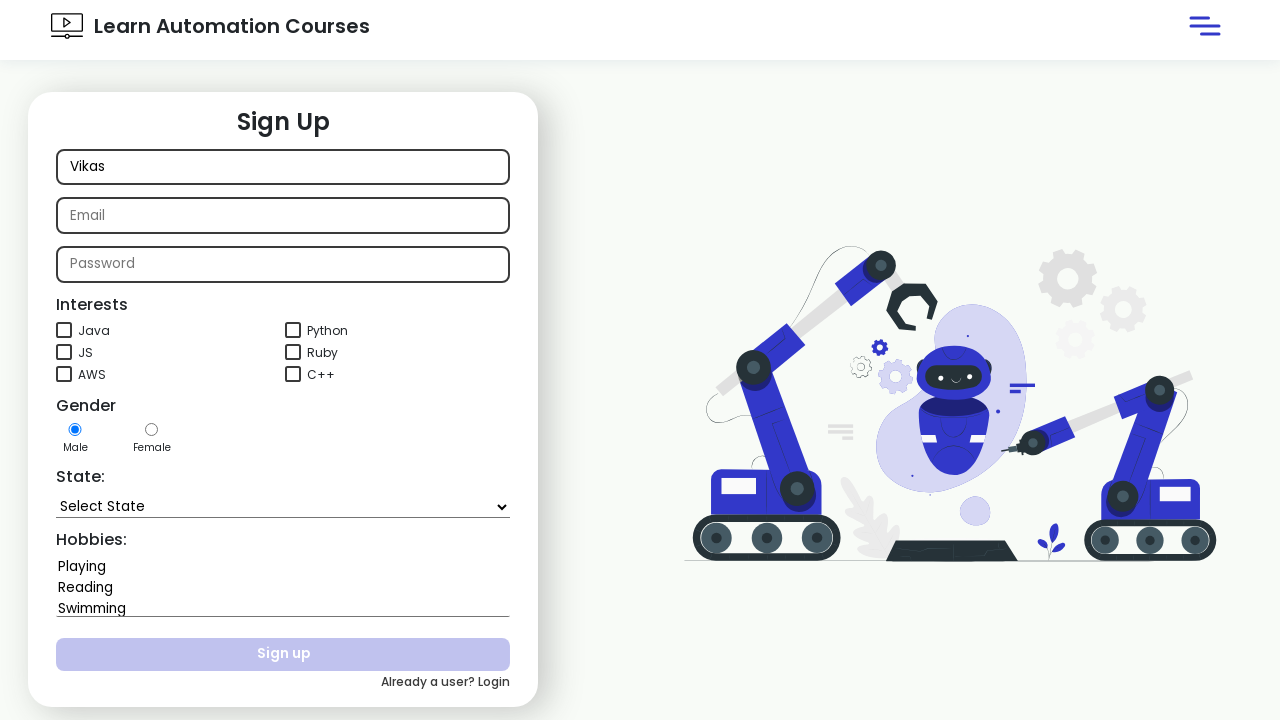

Pressed Tab to navigate to email field
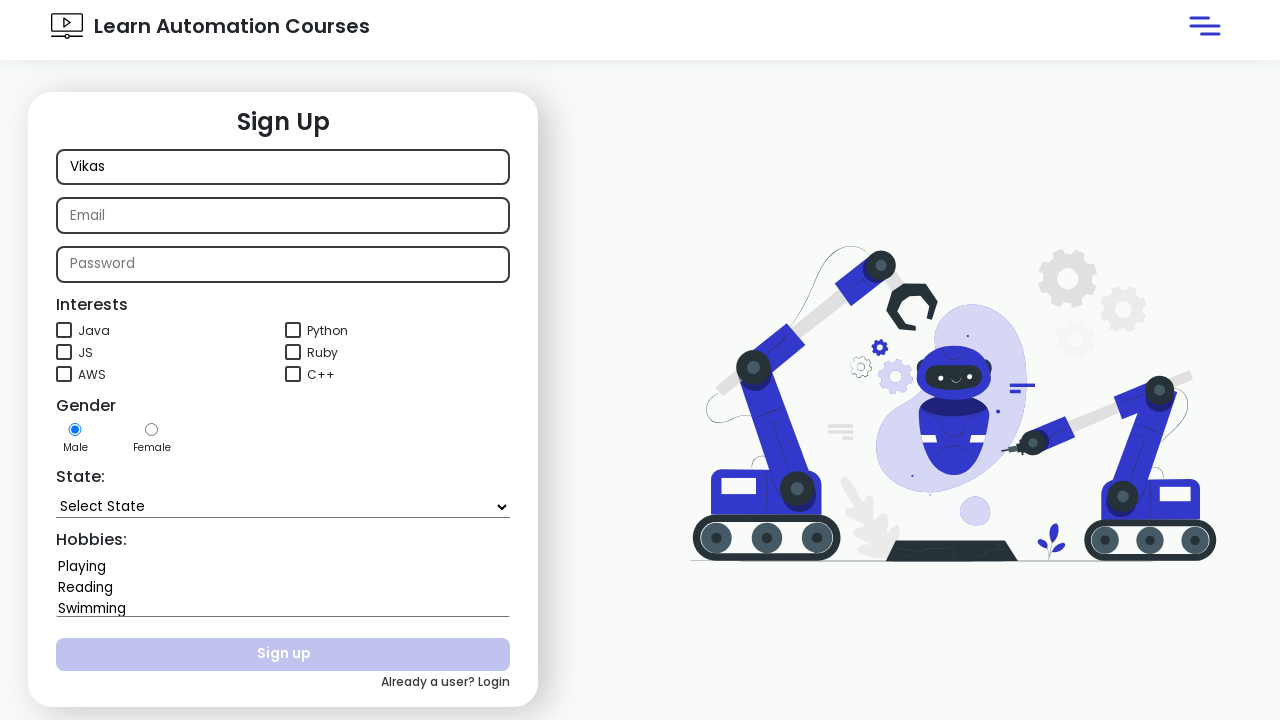

Typed email 'vikas@gmail.com'
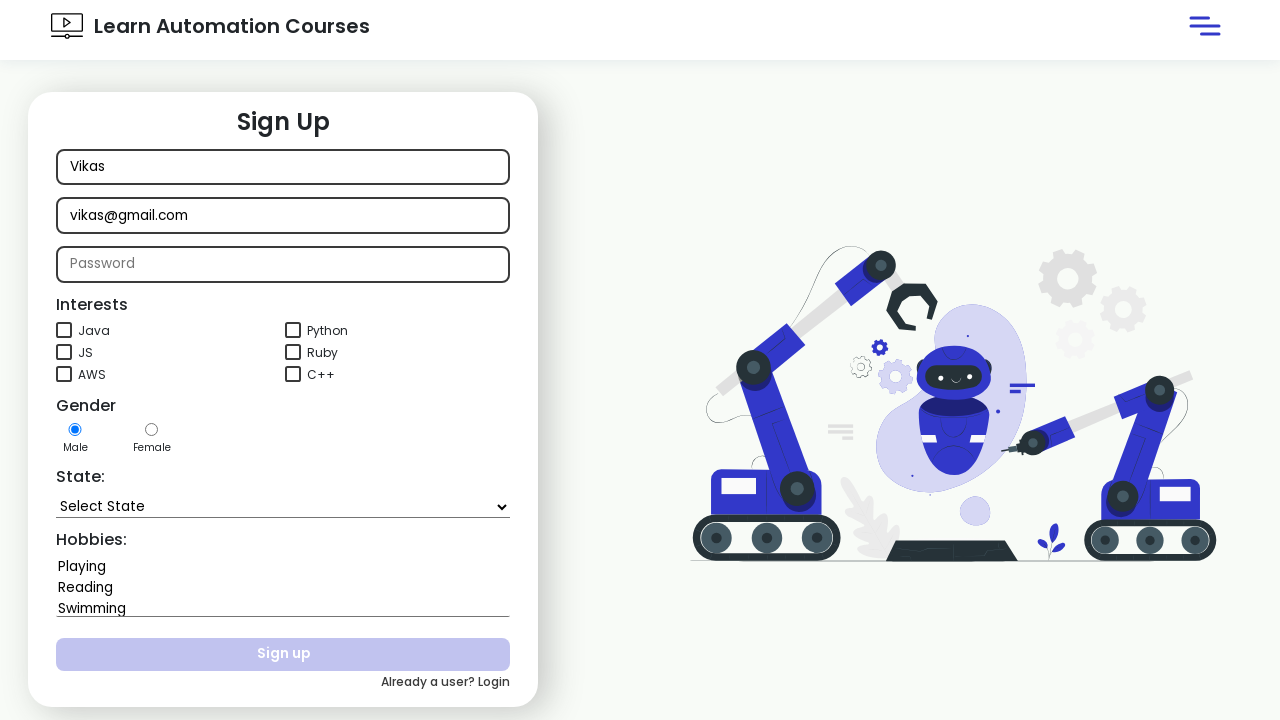

Pressed Tab to navigate to next field
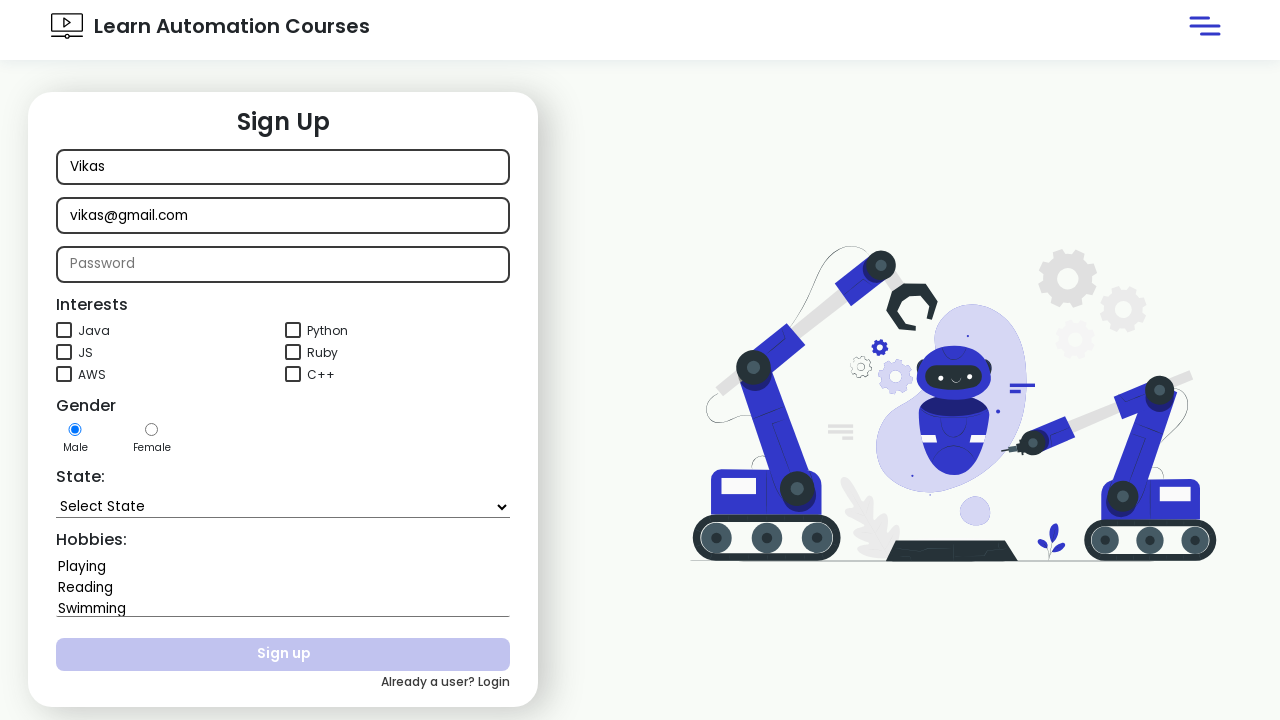

Typed last name 'Rajule'
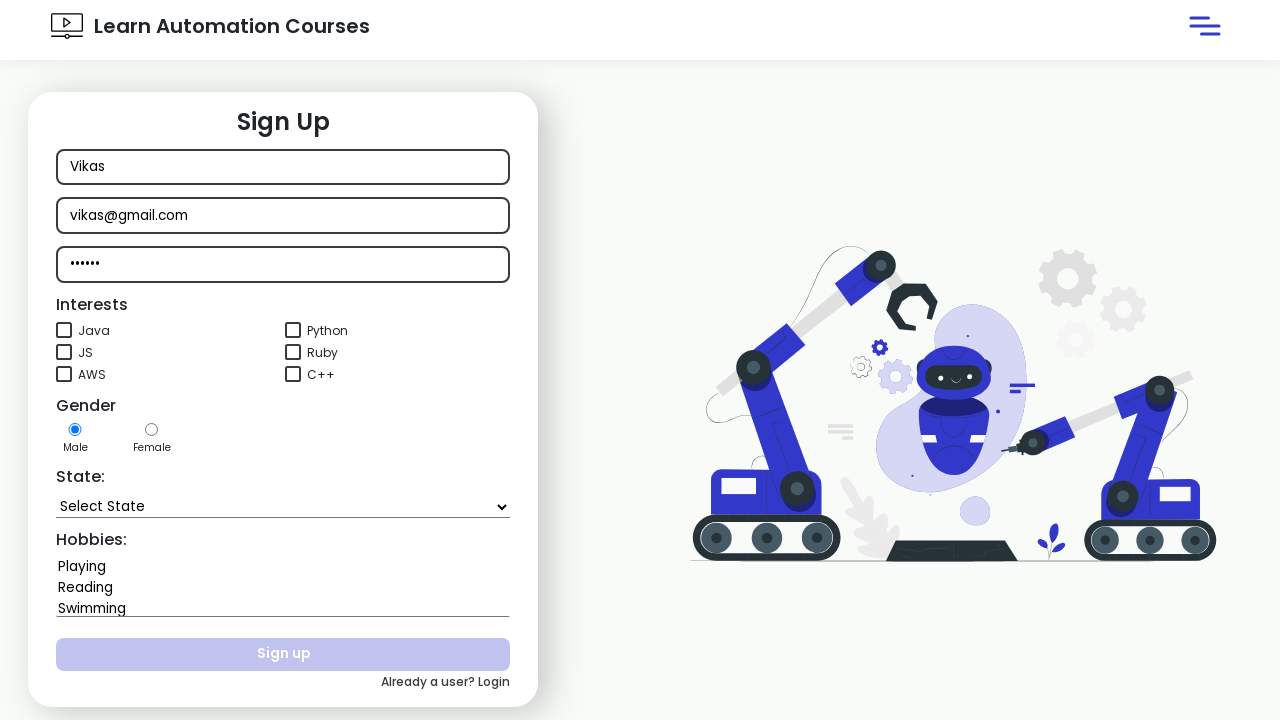

Pressed Tab to navigate to checkbox/radio field
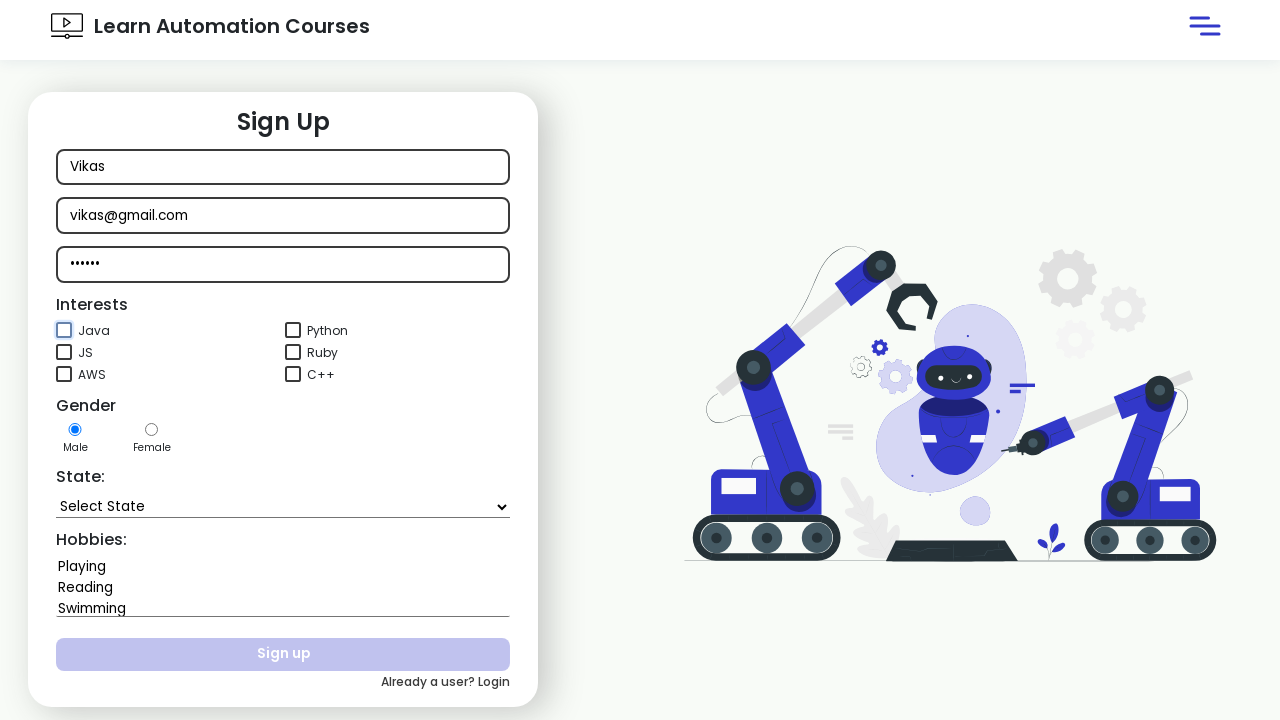

Pressed Space to select checkbox/radio
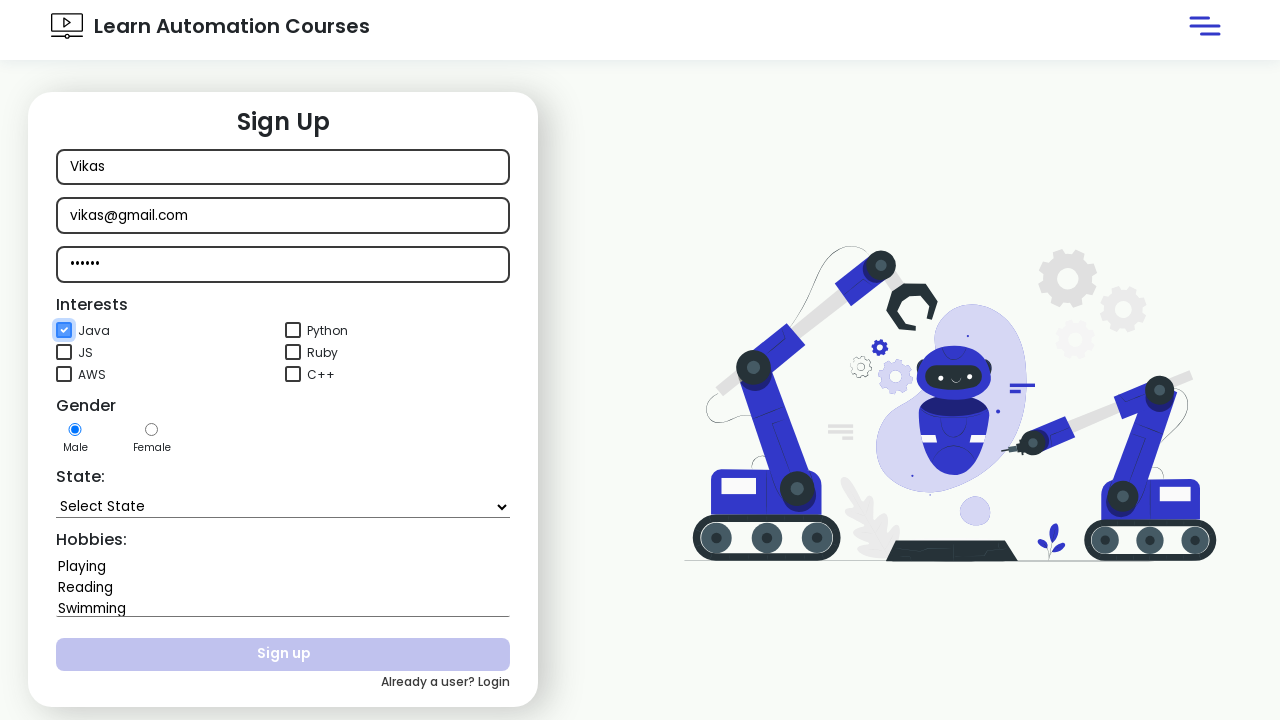

Pressed Tab to navigate to next field
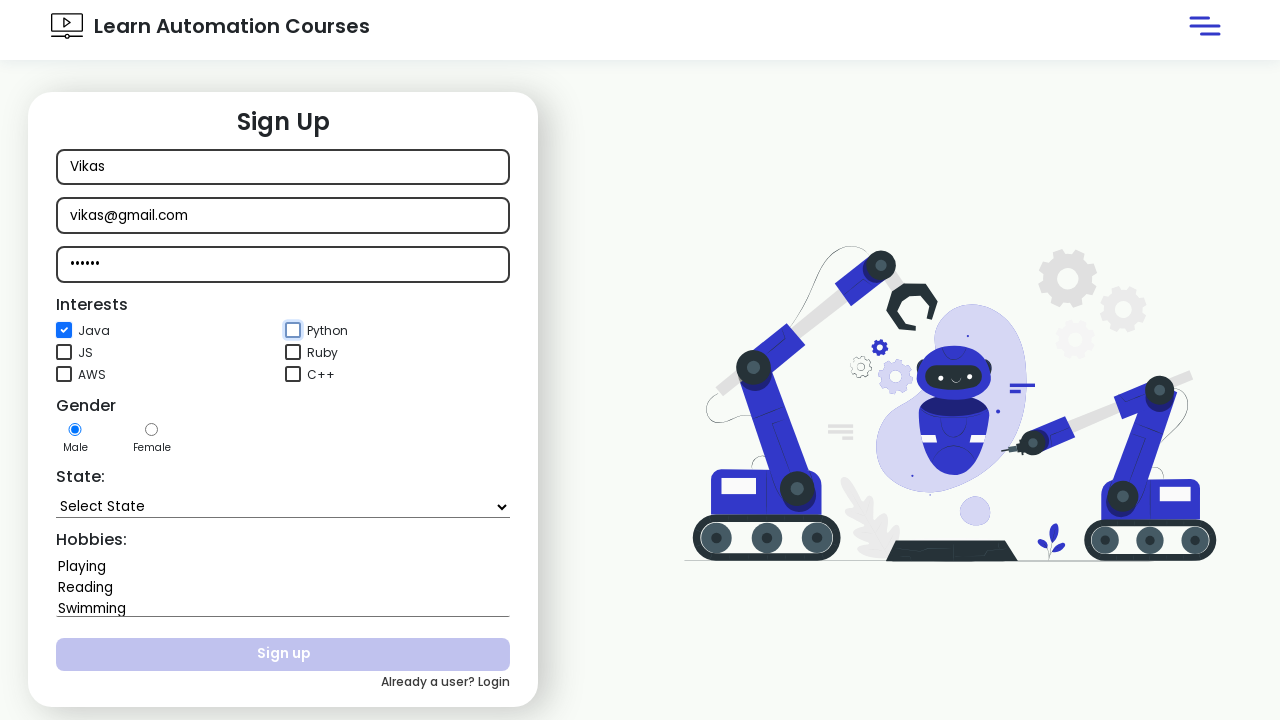

Pressed Tab to navigate to next field
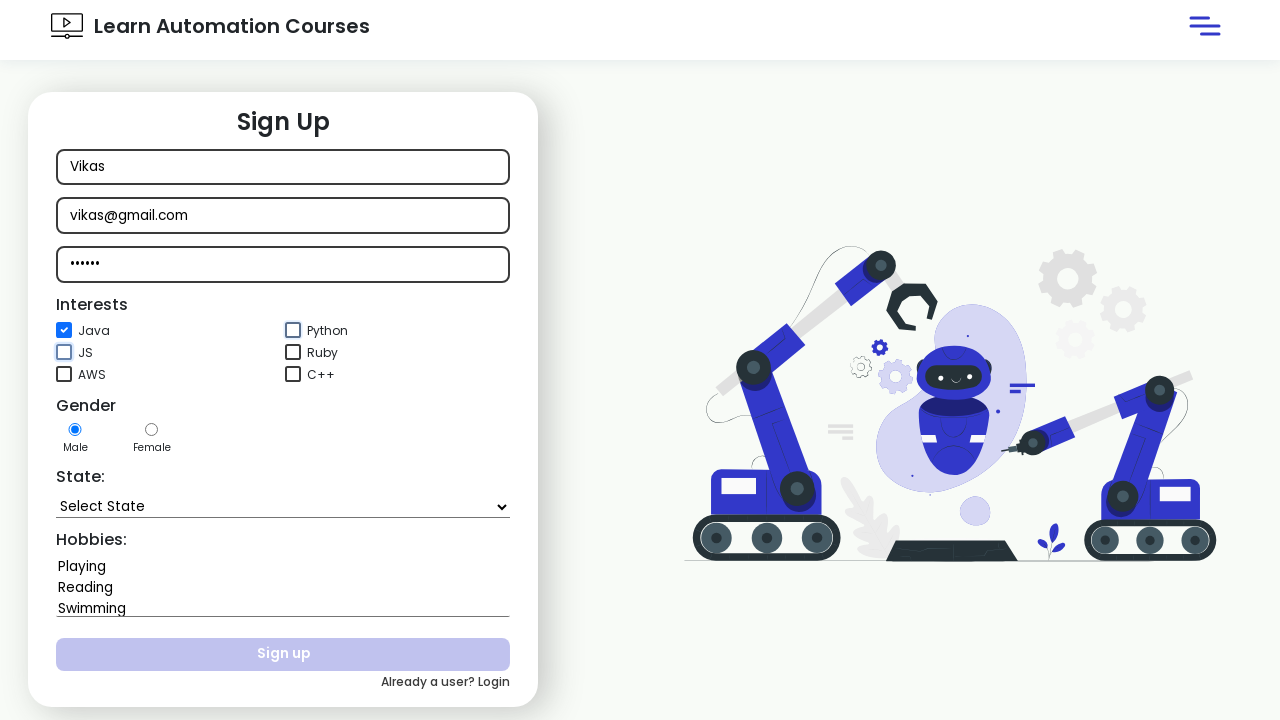

Pressed Tab to navigate to next field
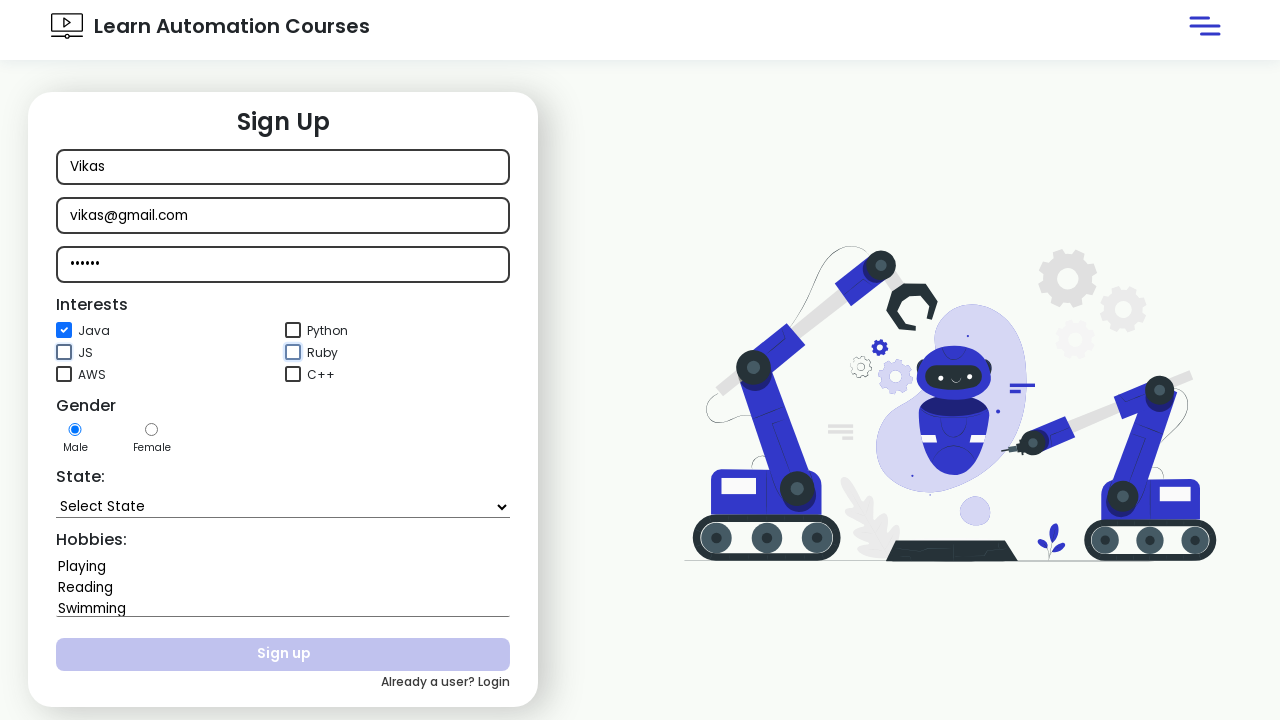

Pressed Space to select option
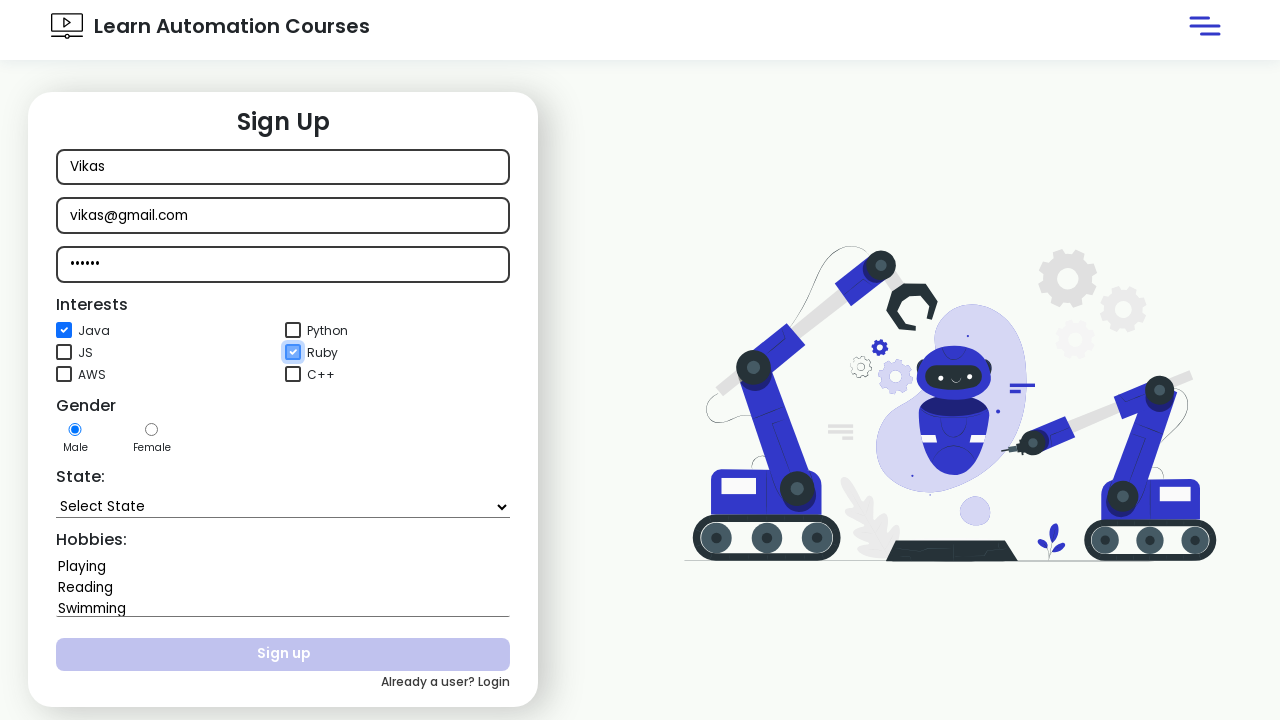

Waited 2 seconds for UI to update
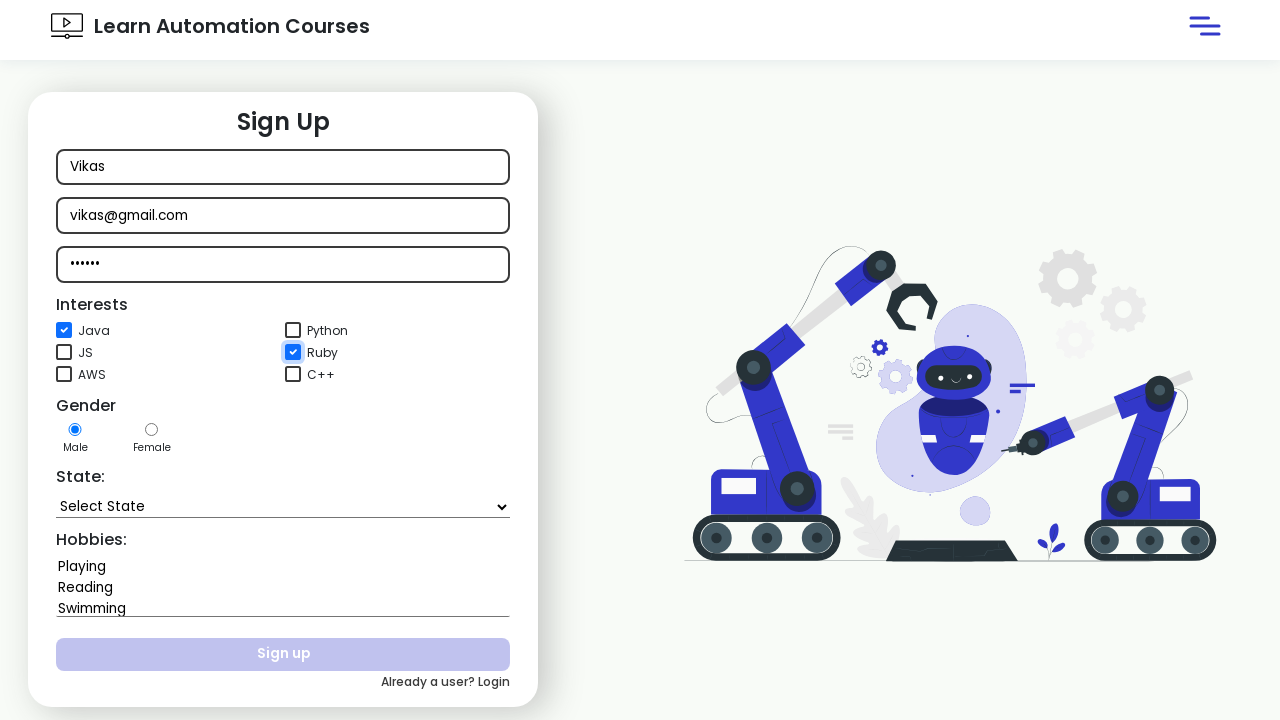

Pressed ArrowDown to navigate dropdown
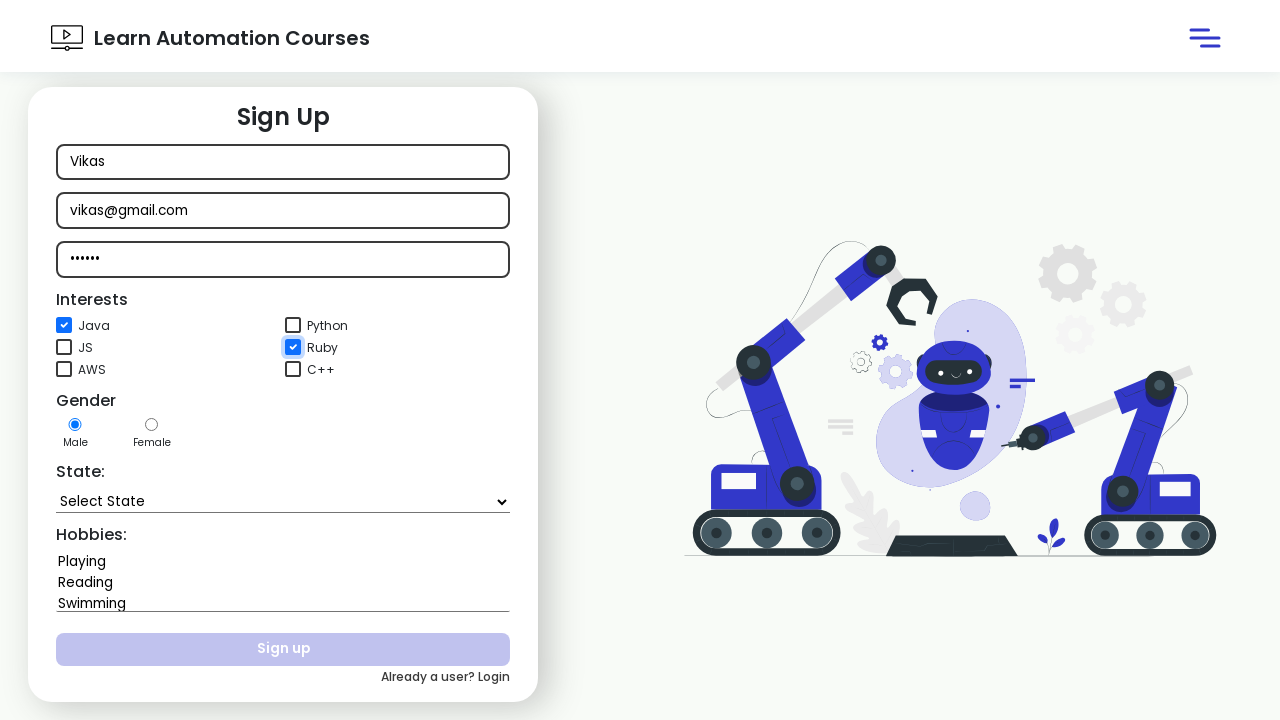

Waited 2 seconds for dropdown interaction
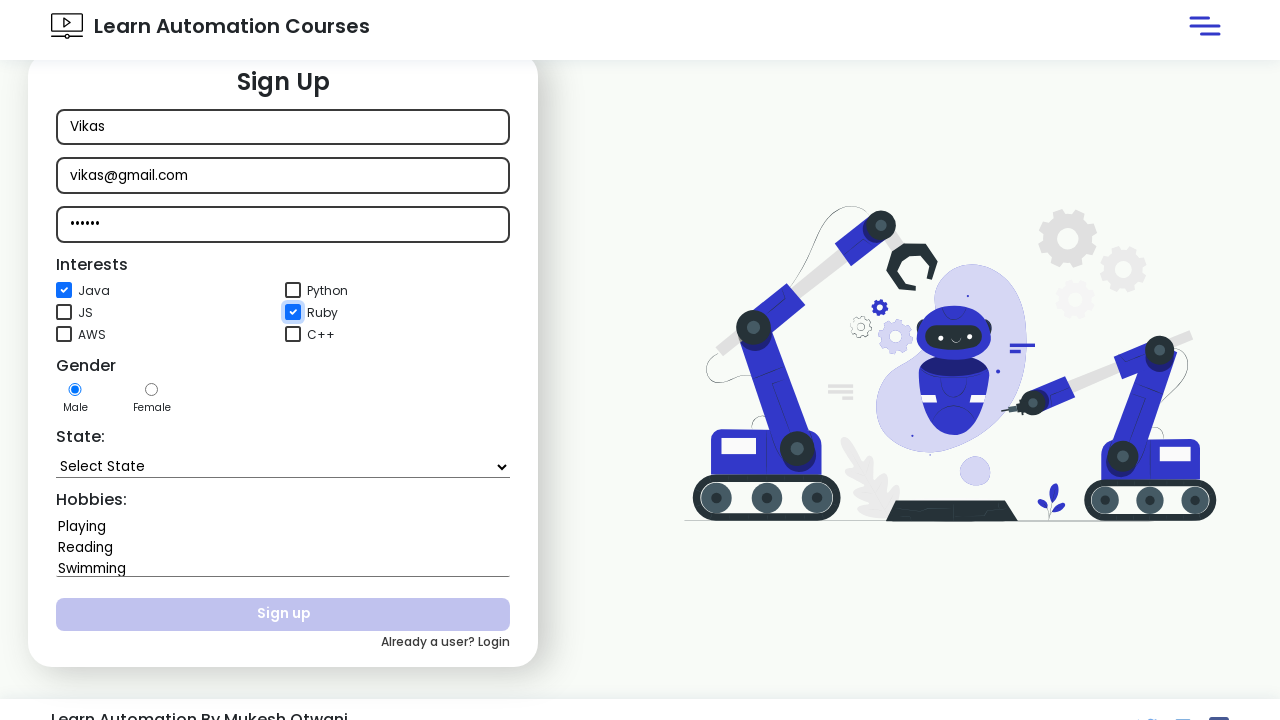

Located state dropdown element
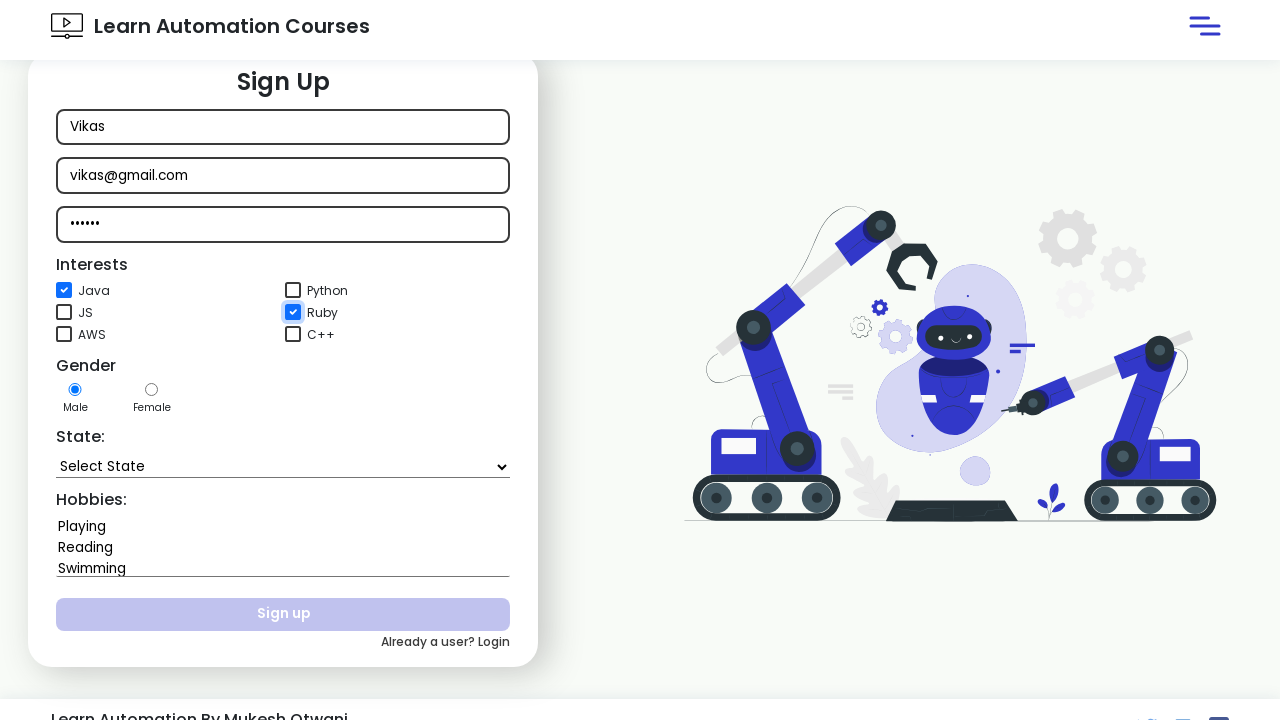

Pressed ArrowDown in state dropdown (iteration 1/14) on select#state
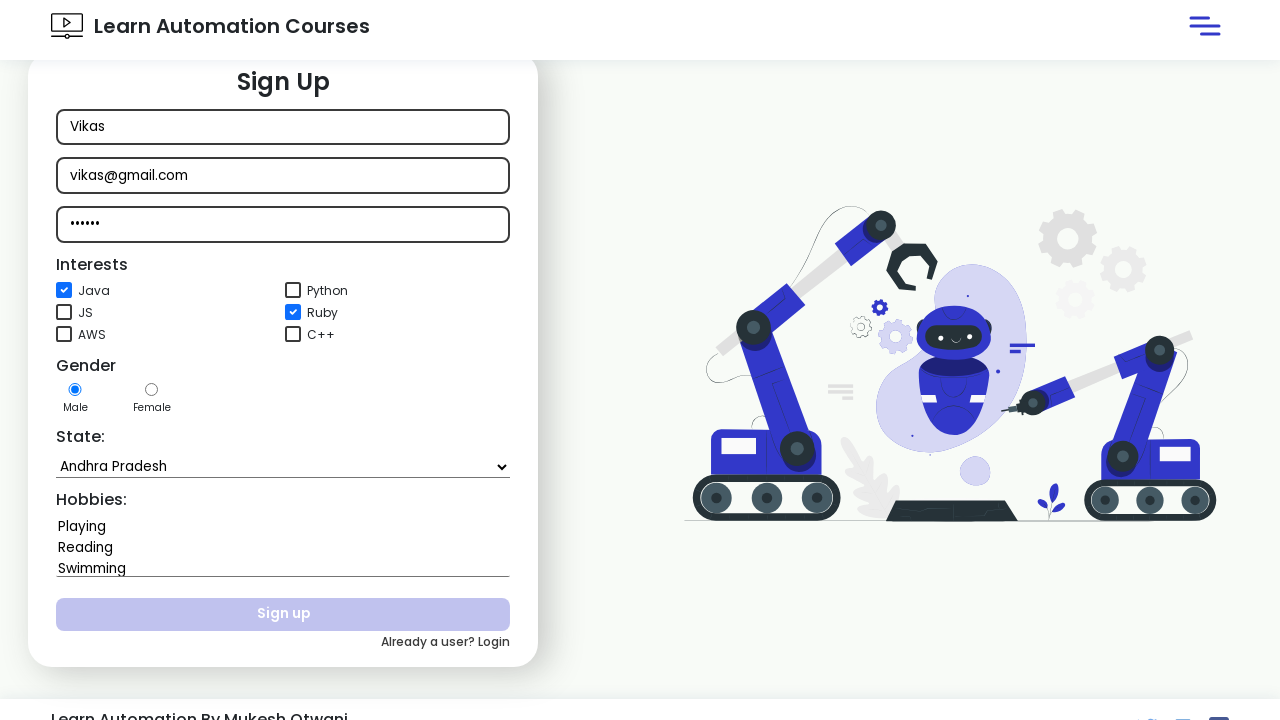

Pressed Tab after ArrowDown in state dropdown (iteration 1/14)
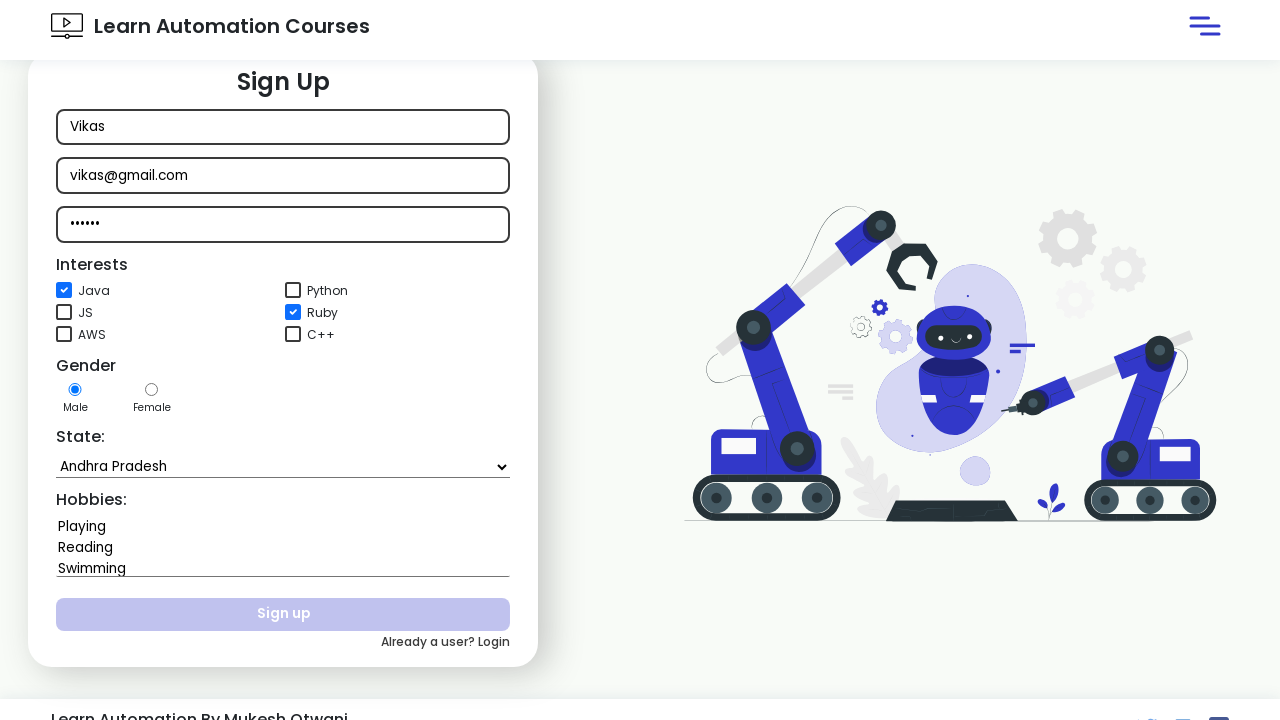

Pressed ArrowDown in state dropdown (iteration 2/14) on select#state
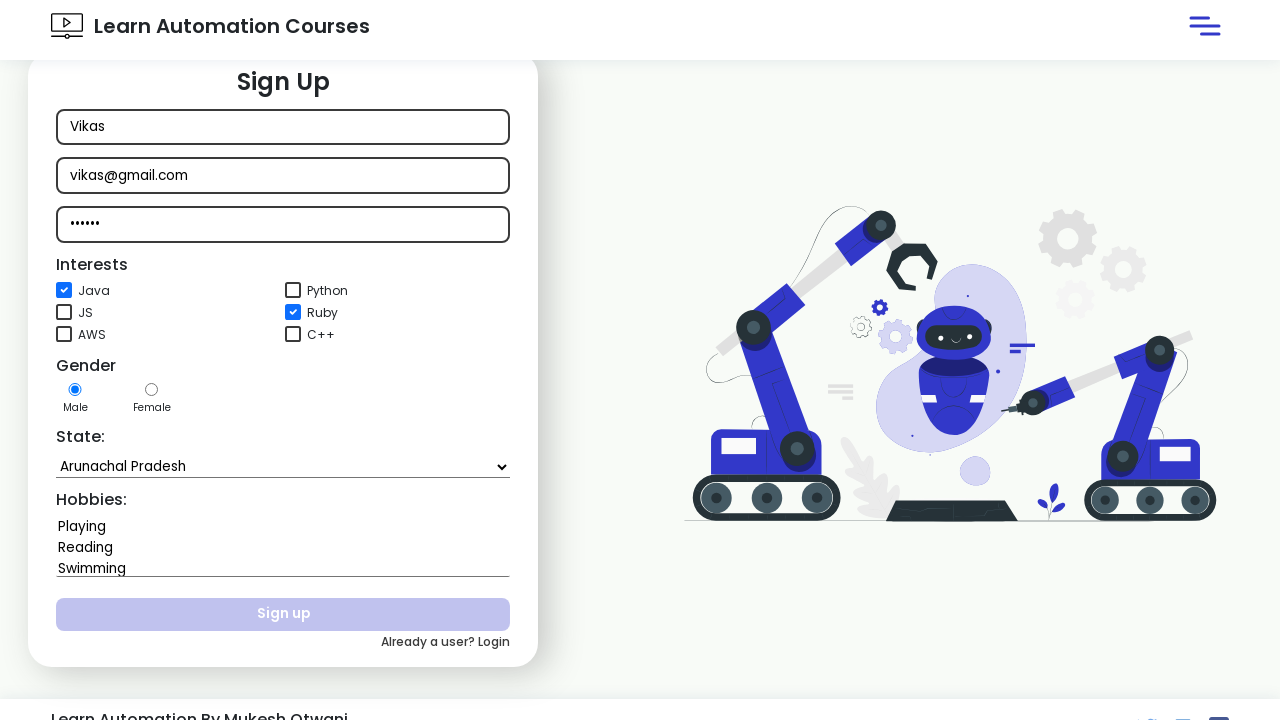

Pressed Tab after ArrowDown in state dropdown (iteration 2/14)
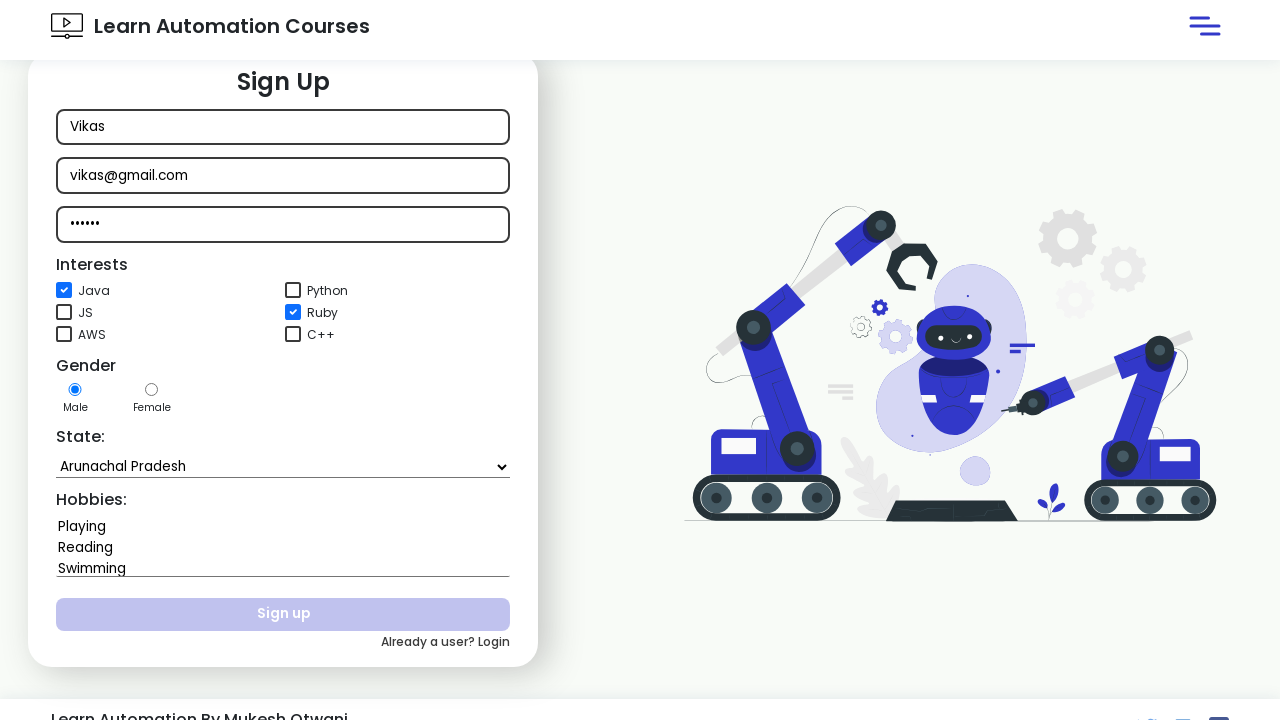

Pressed ArrowDown in state dropdown (iteration 3/14) on select#state
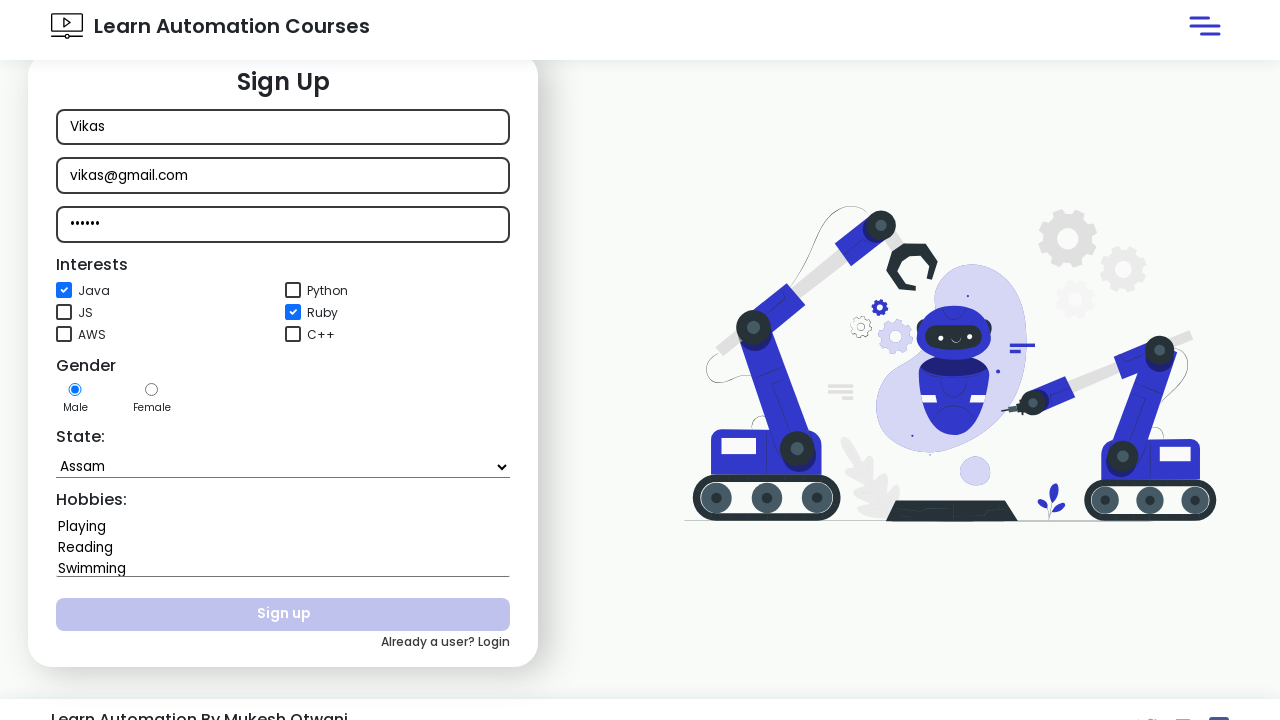

Pressed Tab after ArrowDown in state dropdown (iteration 3/14)
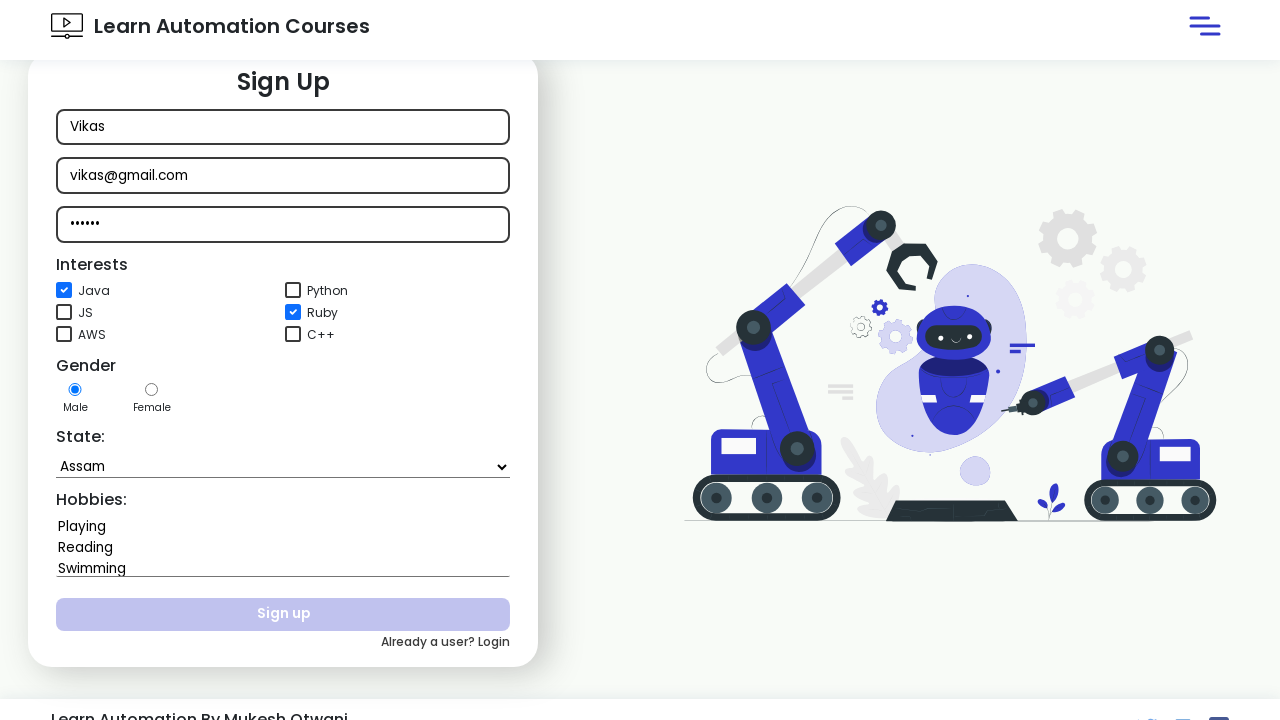

Pressed ArrowDown in state dropdown (iteration 4/14) on select#state
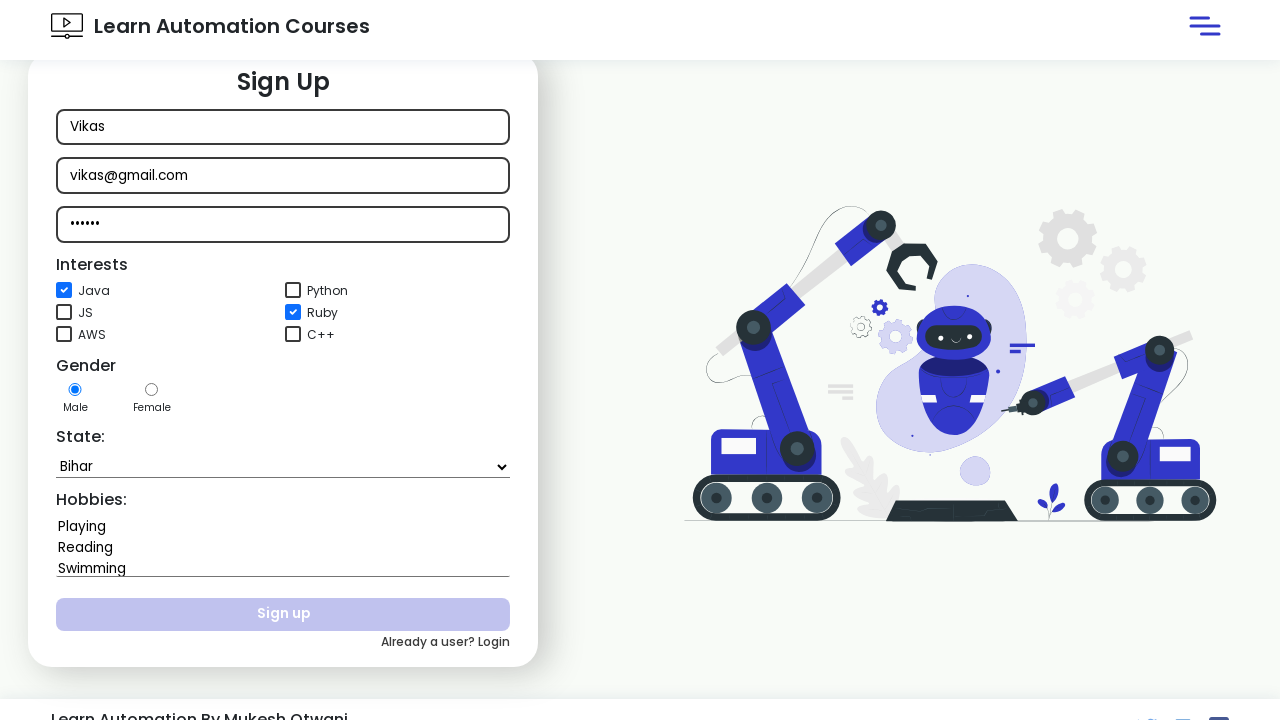

Pressed Tab after ArrowDown in state dropdown (iteration 4/14)
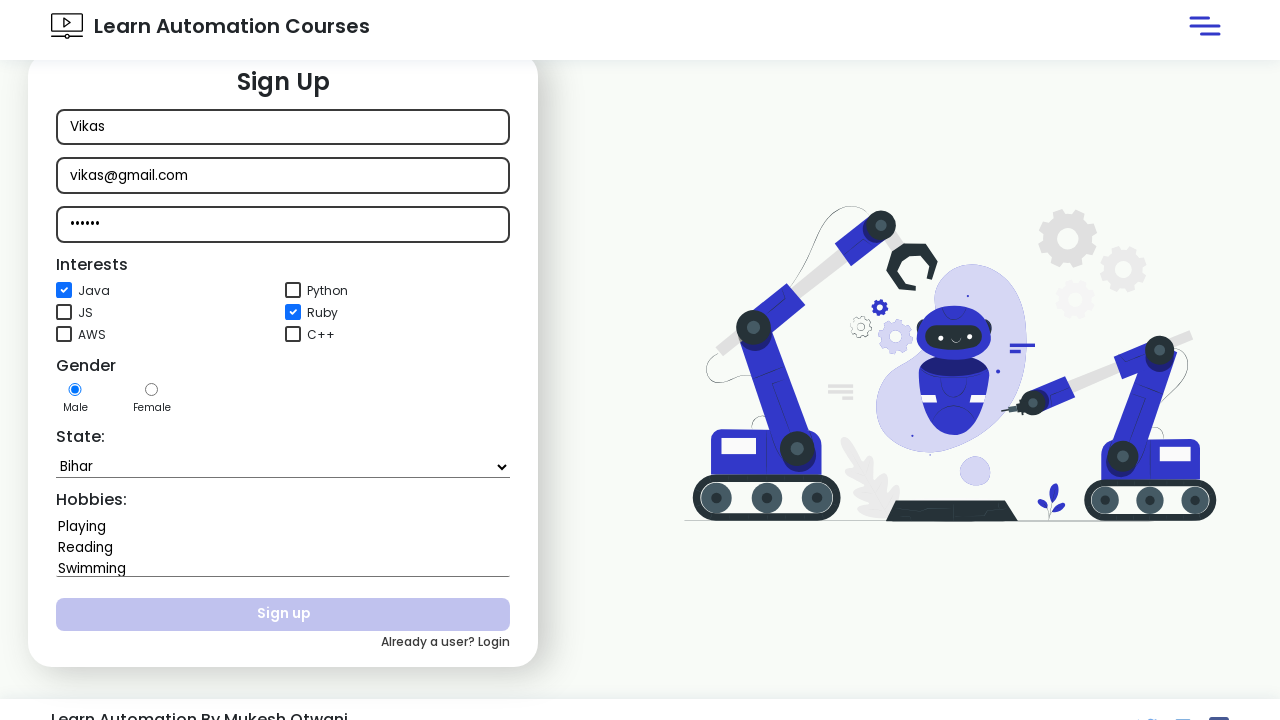

Pressed ArrowDown in state dropdown (iteration 5/14) on select#state
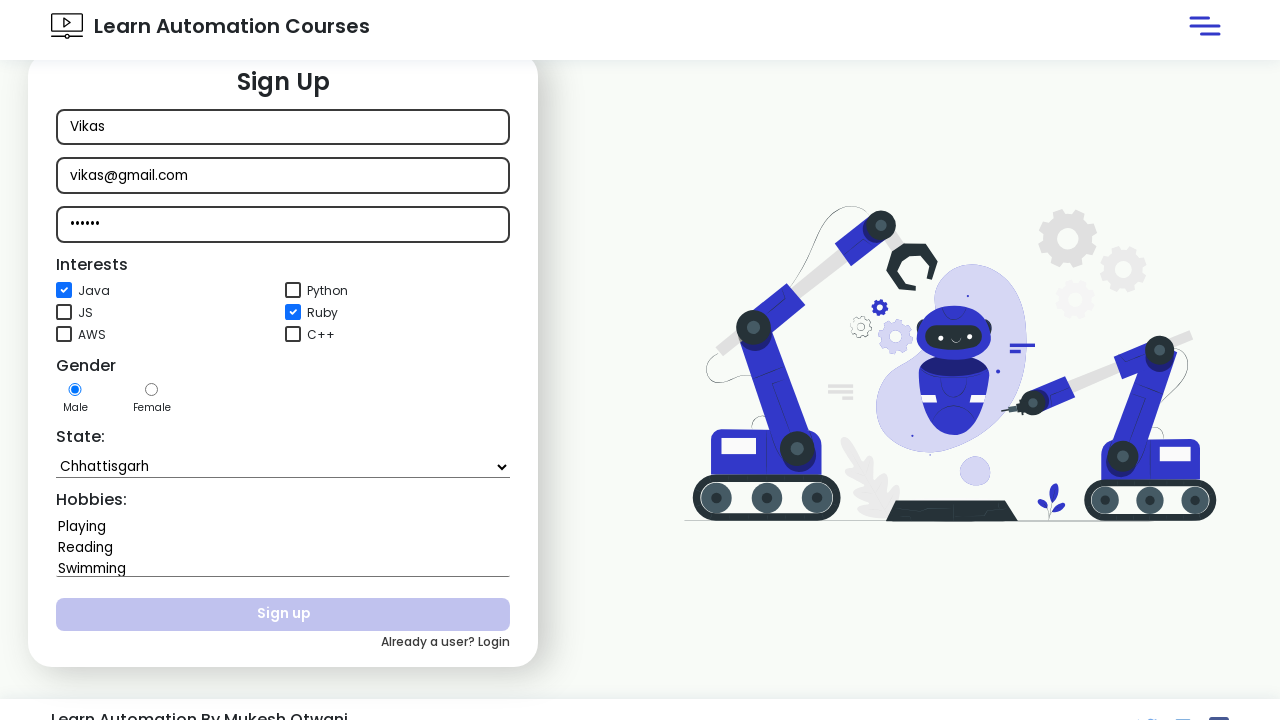

Pressed Tab after ArrowDown in state dropdown (iteration 5/14)
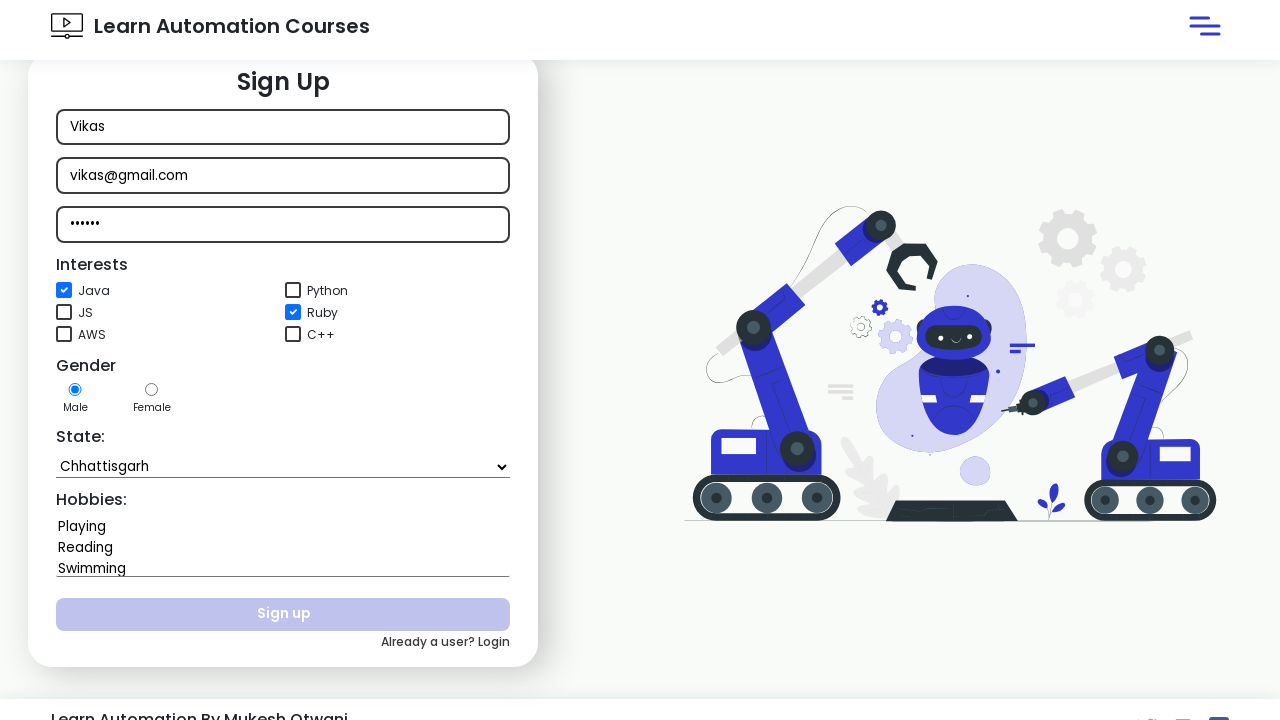

Pressed ArrowDown in state dropdown (iteration 6/14) on select#state
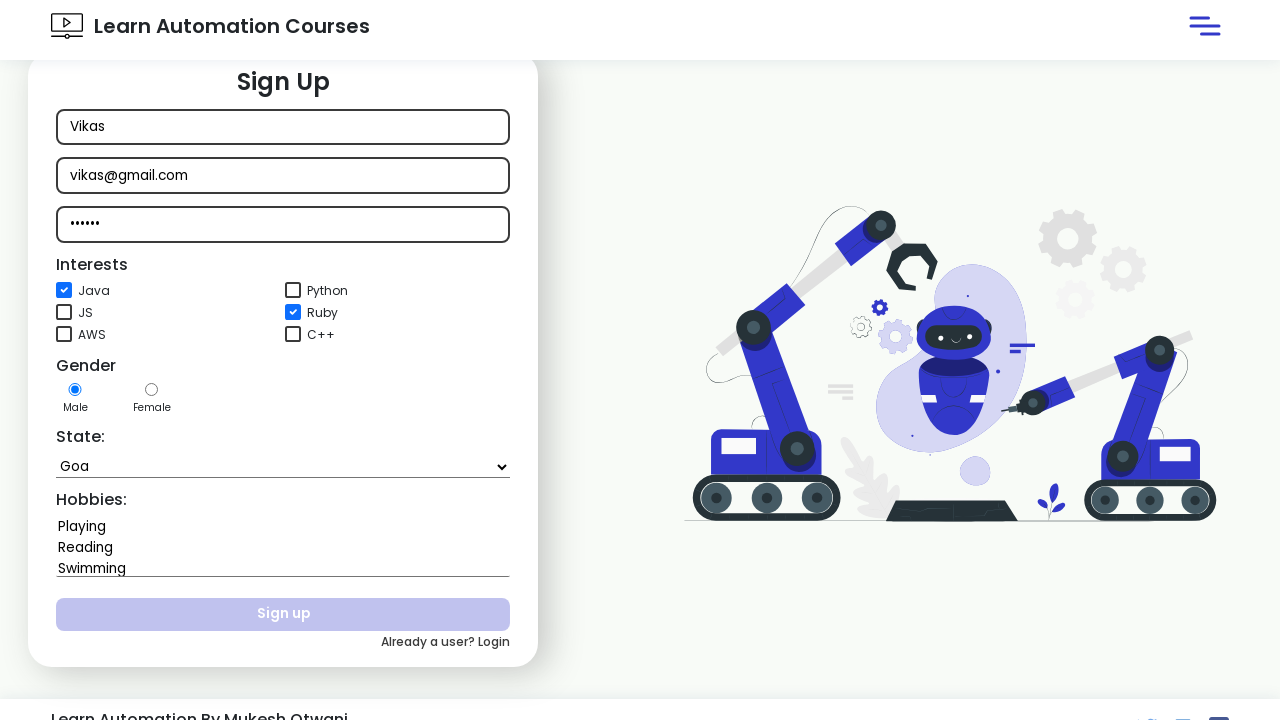

Pressed Tab after ArrowDown in state dropdown (iteration 6/14)
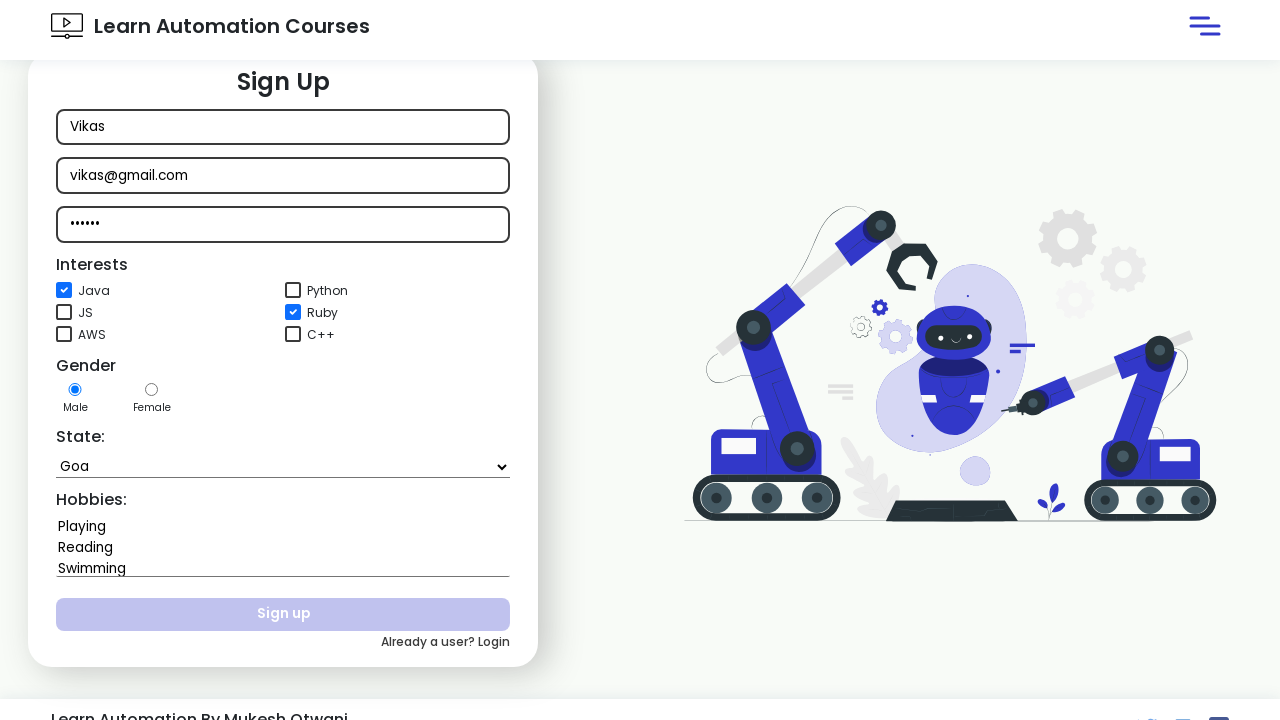

Pressed ArrowDown in state dropdown (iteration 7/14) on select#state
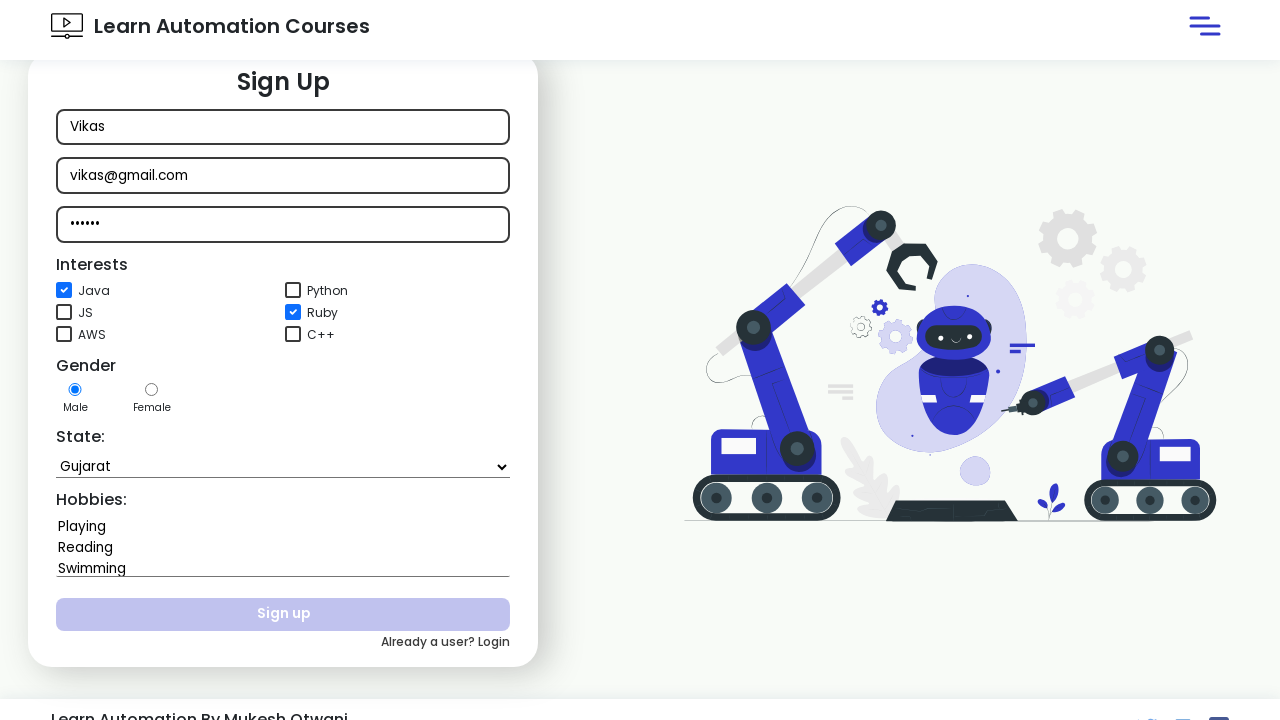

Pressed Tab after ArrowDown in state dropdown (iteration 7/14)
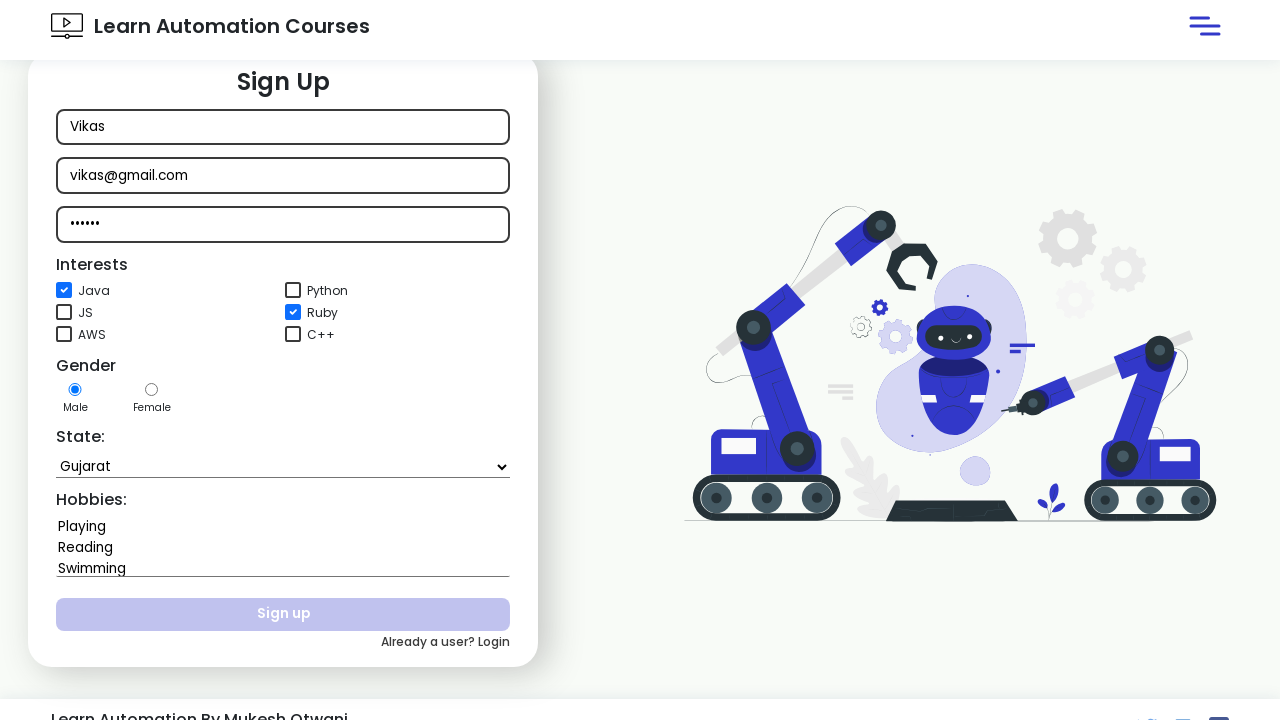

Pressed ArrowDown in state dropdown (iteration 8/14) on select#state
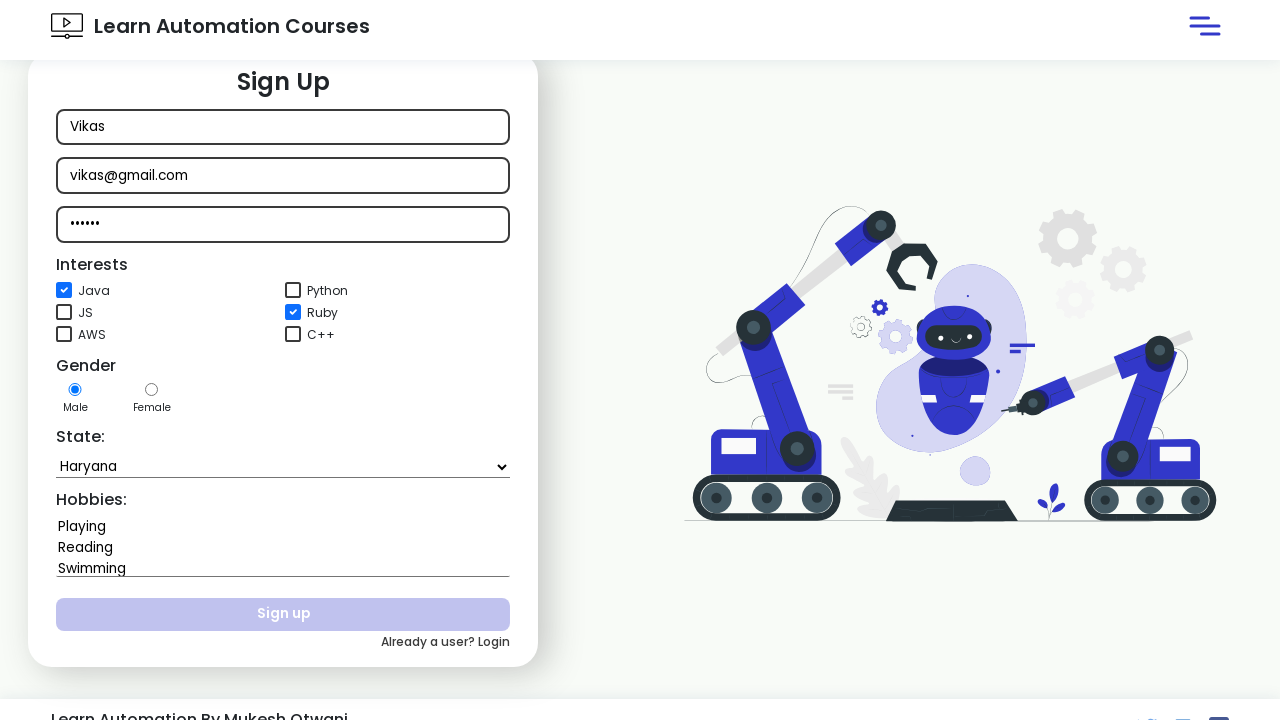

Pressed Tab after ArrowDown in state dropdown (iteration 8/14)
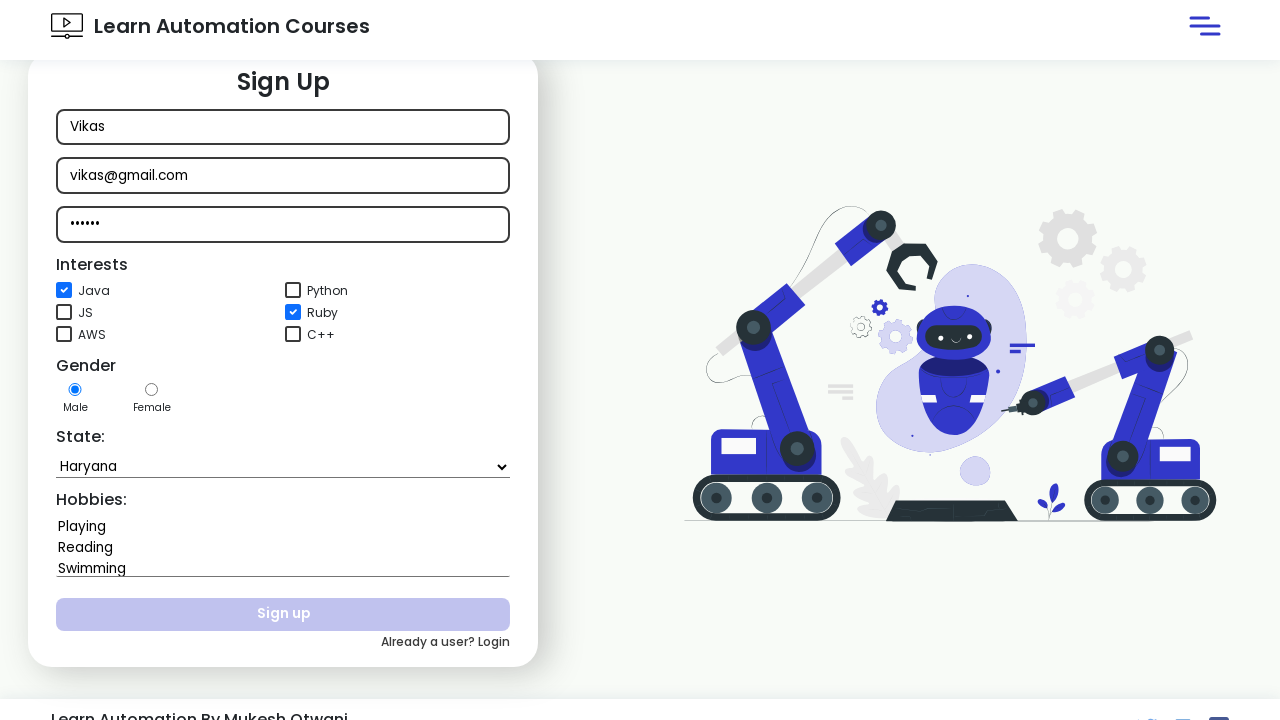

Pressed ArrowDown in state dropdown (iteration 9/14) on select#state
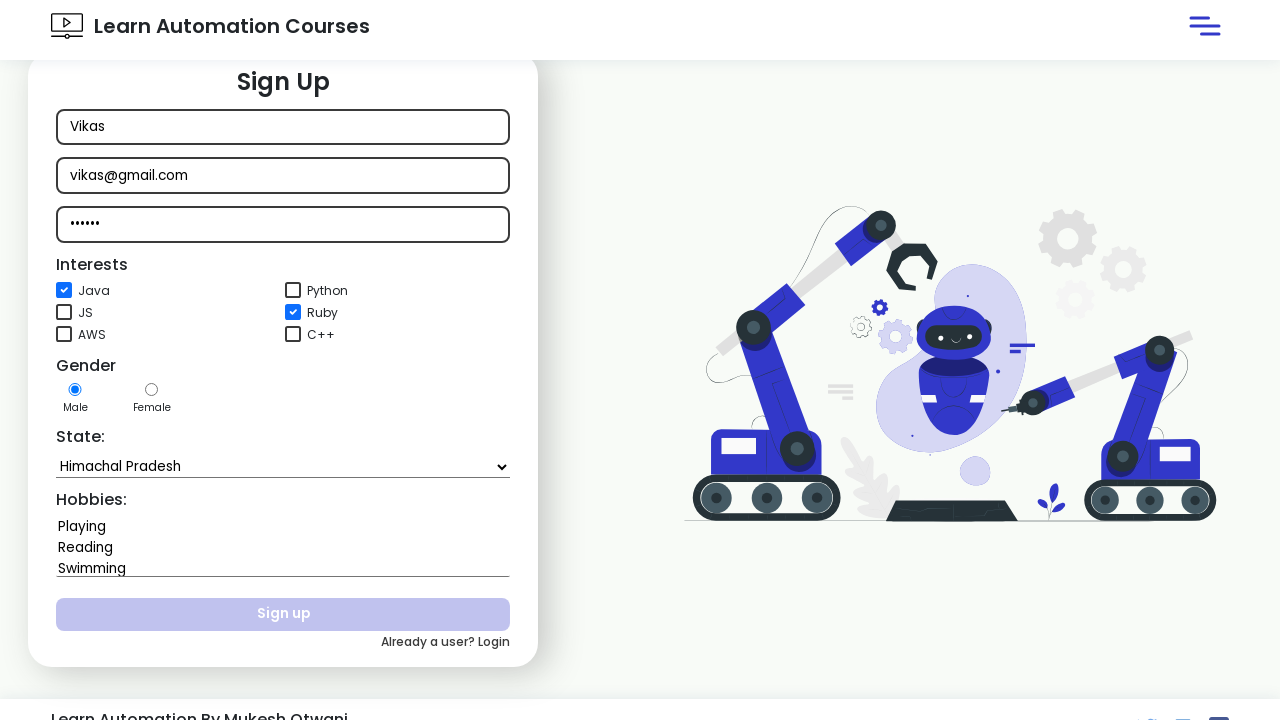

Pressed Tab after ArrowDown in state dropdown (iteration 9/14)
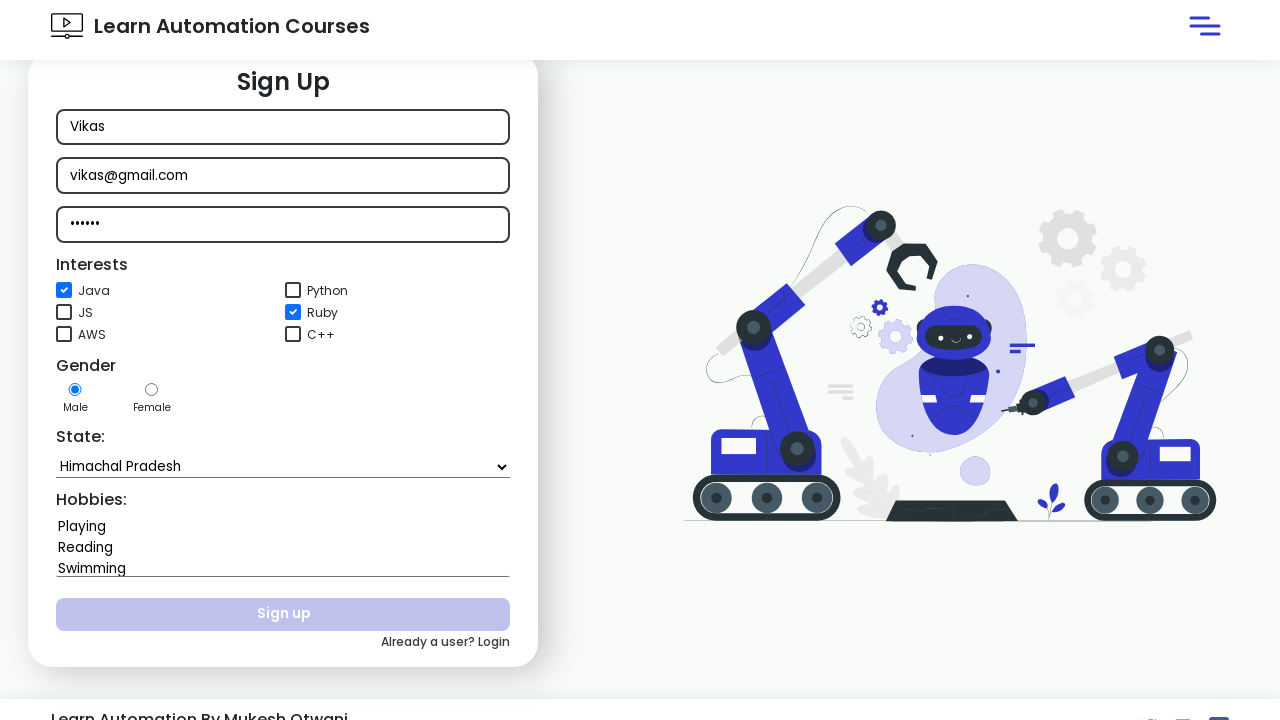

Pressed ArrowDown in state dropdown (iteration 10/14) on select#state
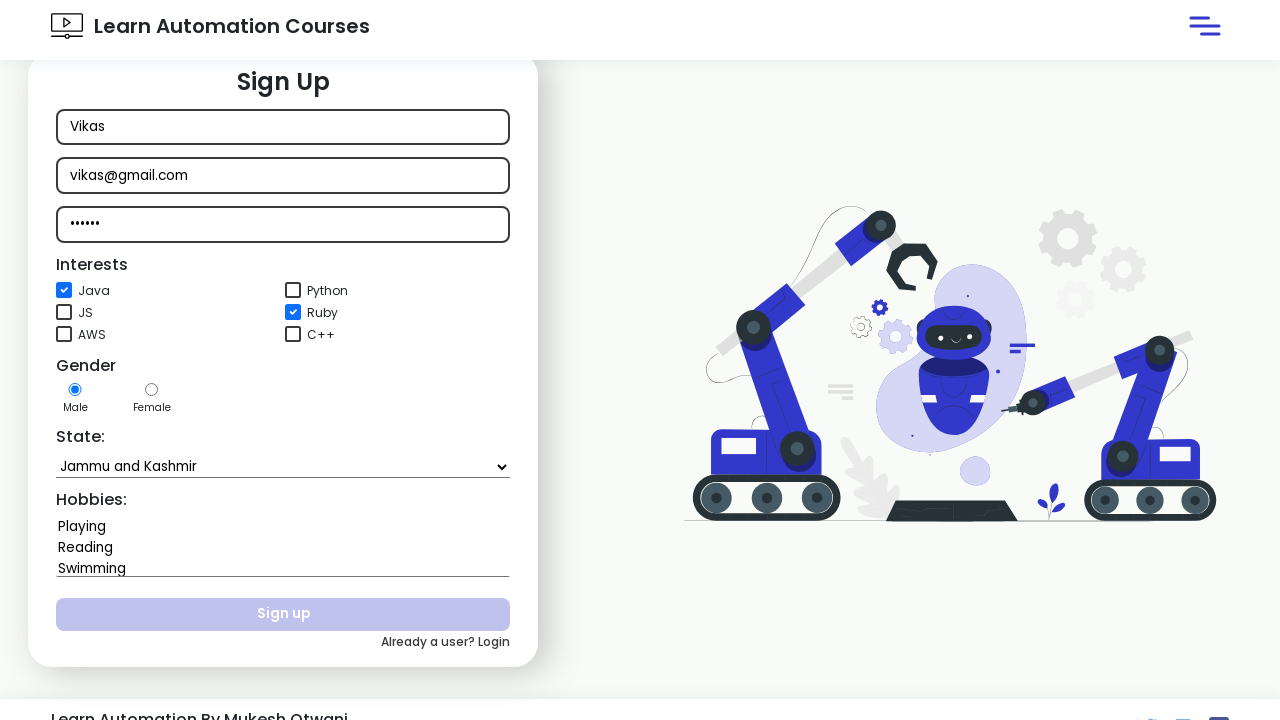

Pressed Tab after ArrowDown in state dropdown (iteration 10/14)
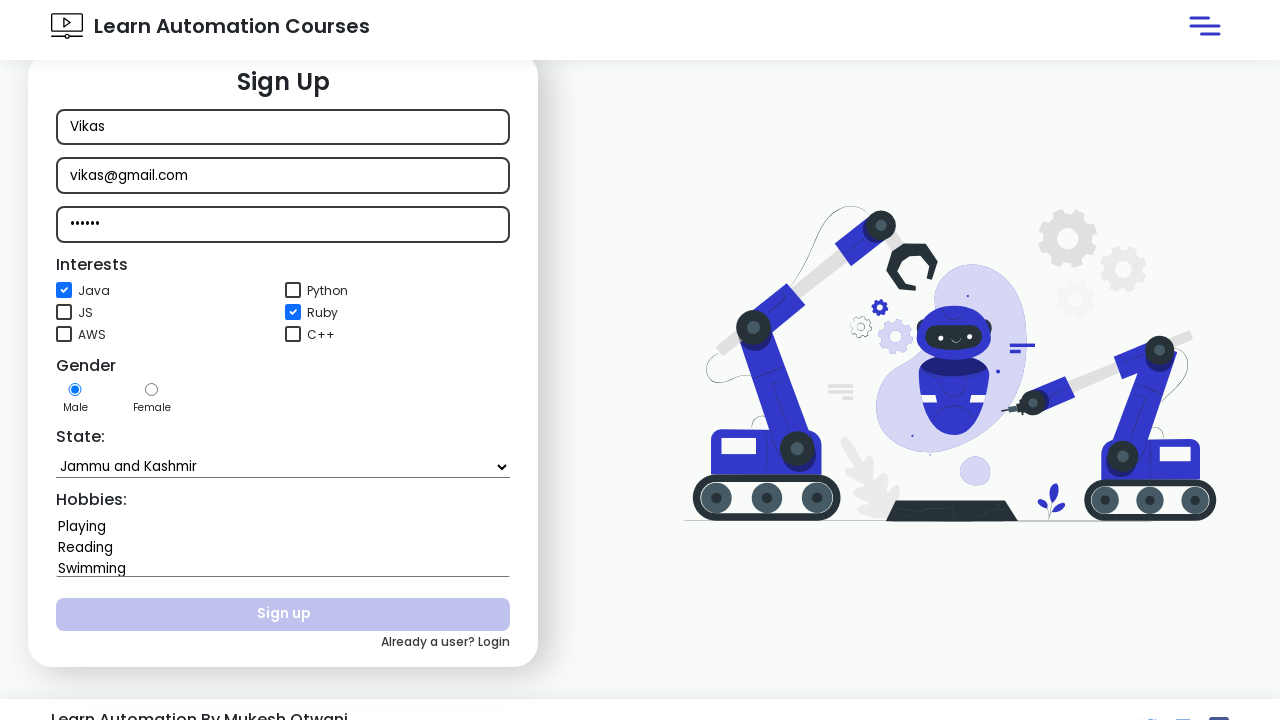

Pressed ArrowDown in state dropdown (iteration 11/14) on select#state
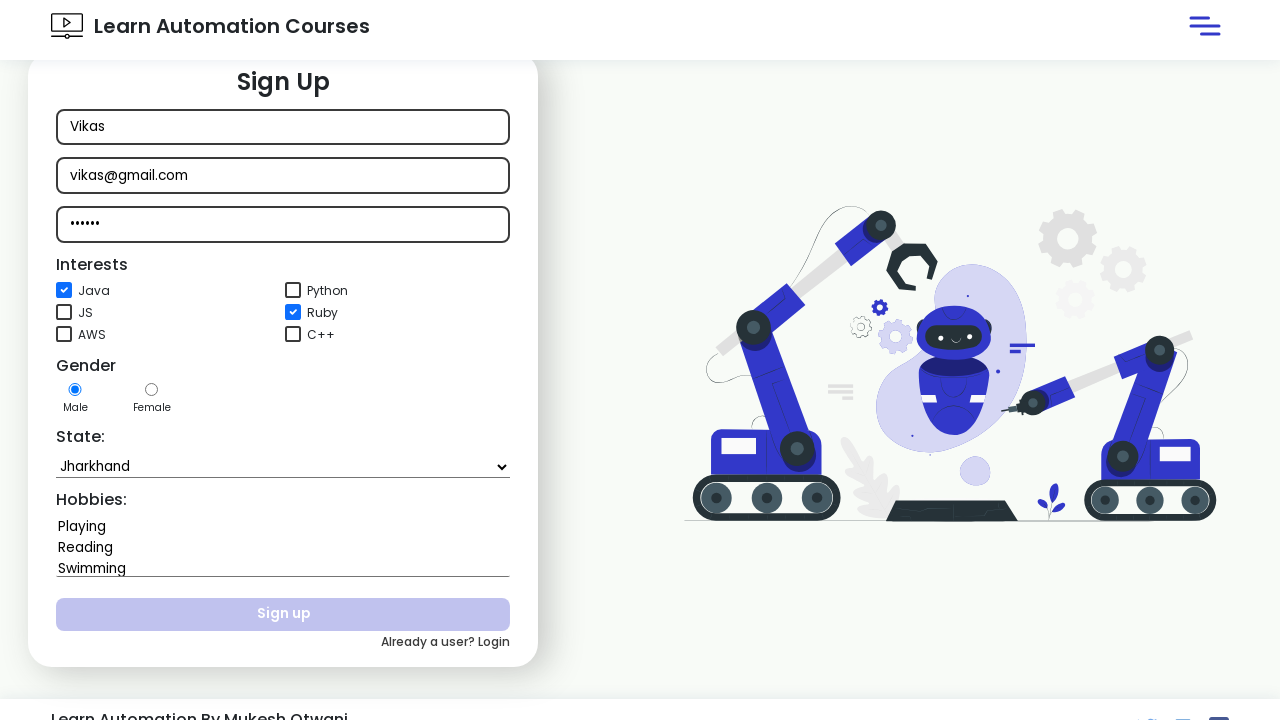

Pressed Tab after ArrowDown in state dropdown (iteration 11/14)
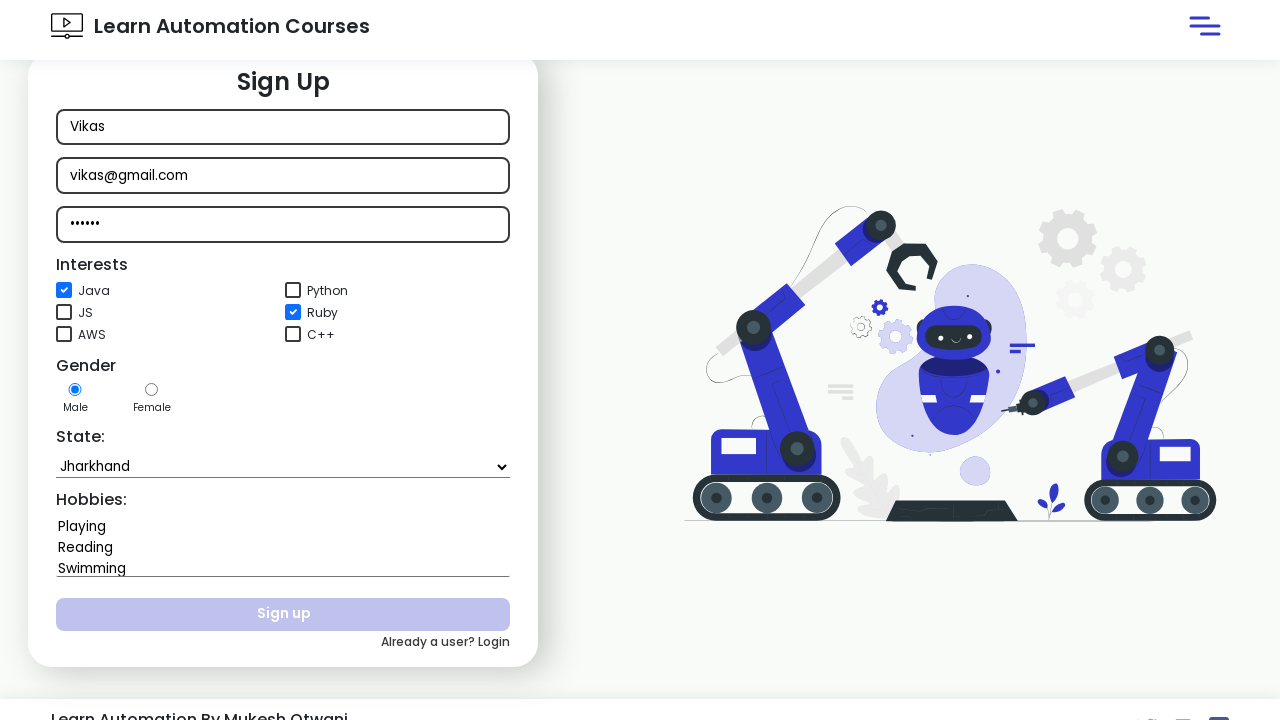

Pressed ArrowDown in state dropdown (iteration 12/14) on select#state
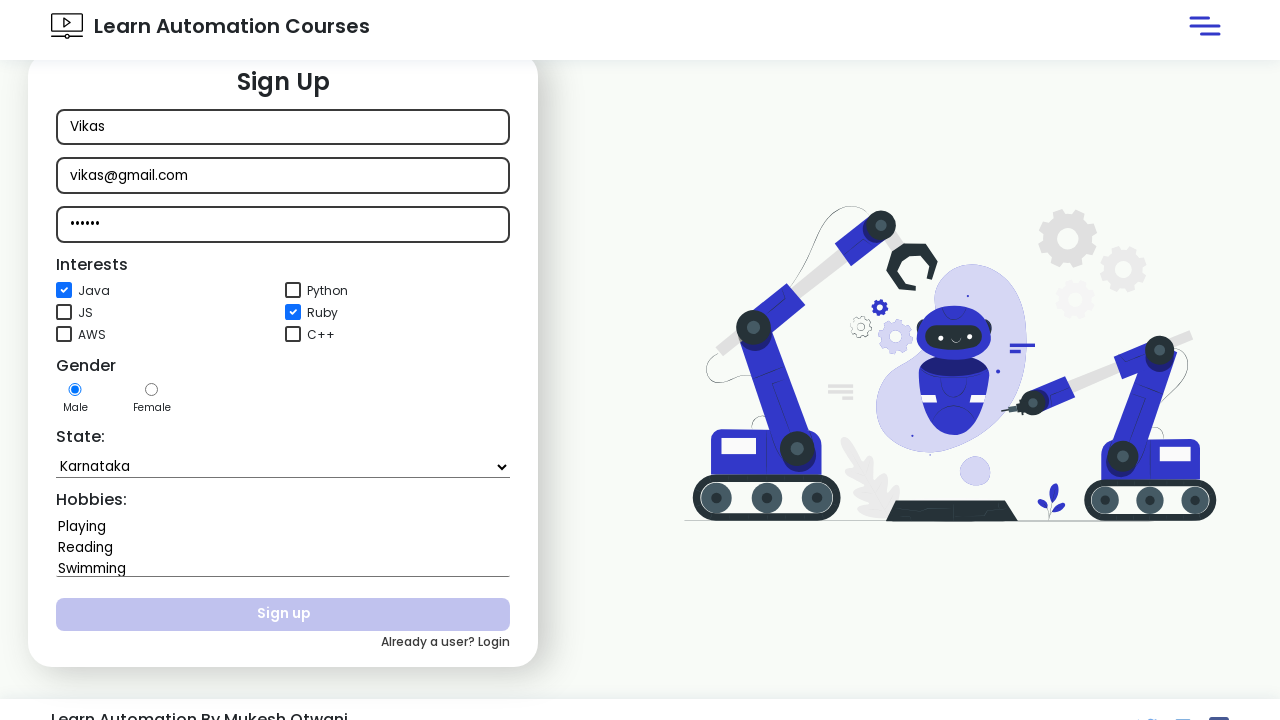

Pressed Tab after ArrowDown in state dropdown (iteration 12/14)
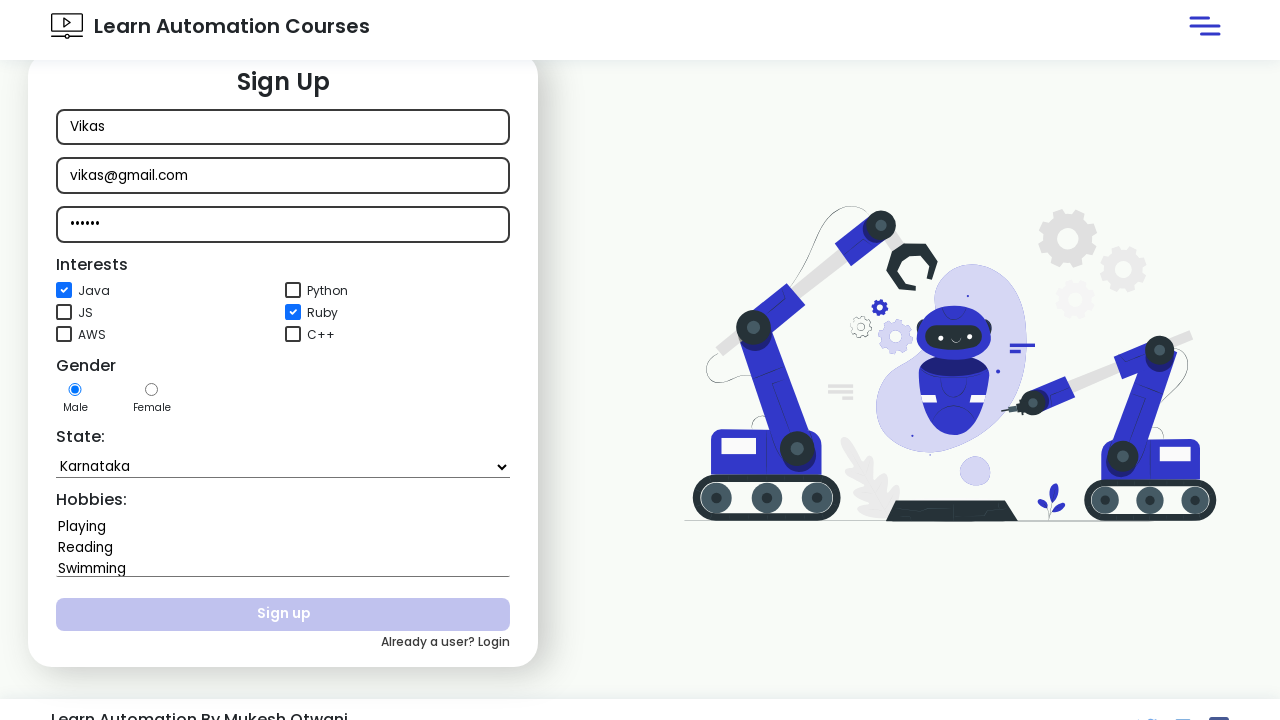

Pressed ArrowDown in state dropdown (iteration 13/14) on select#state
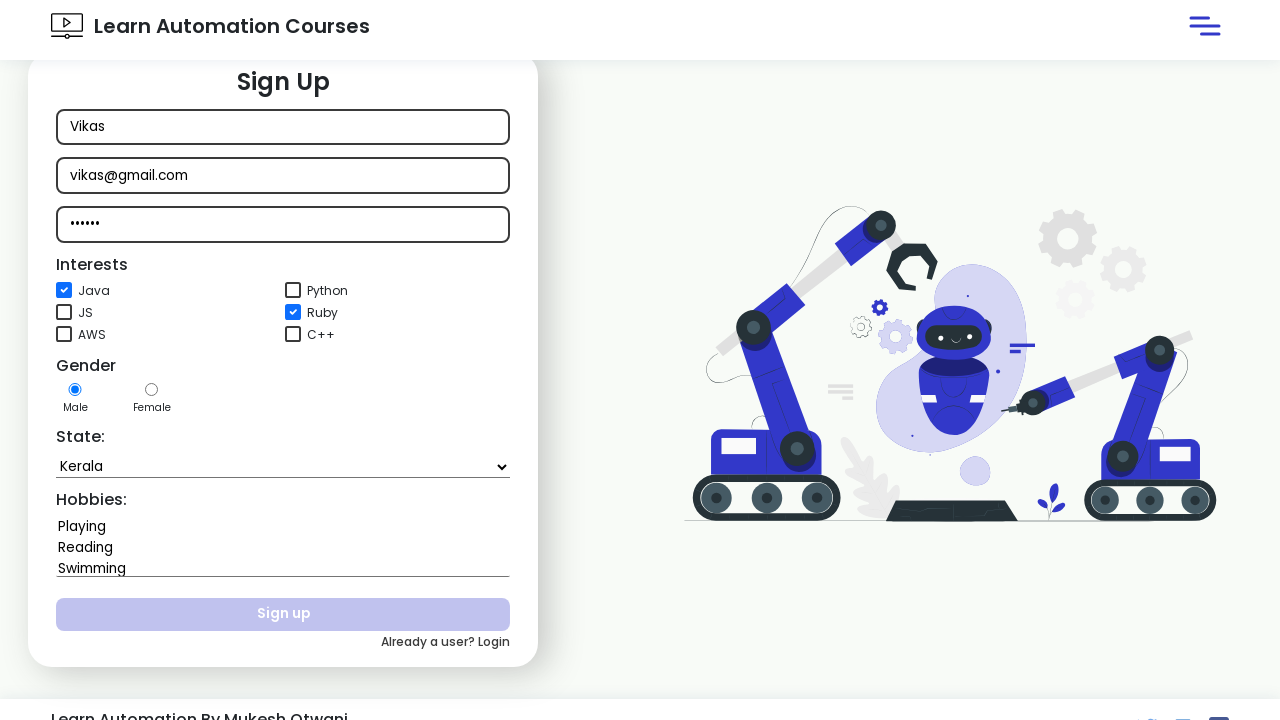

Pressed Tab after ArrowDown in state dropdown (iteration 13/14)
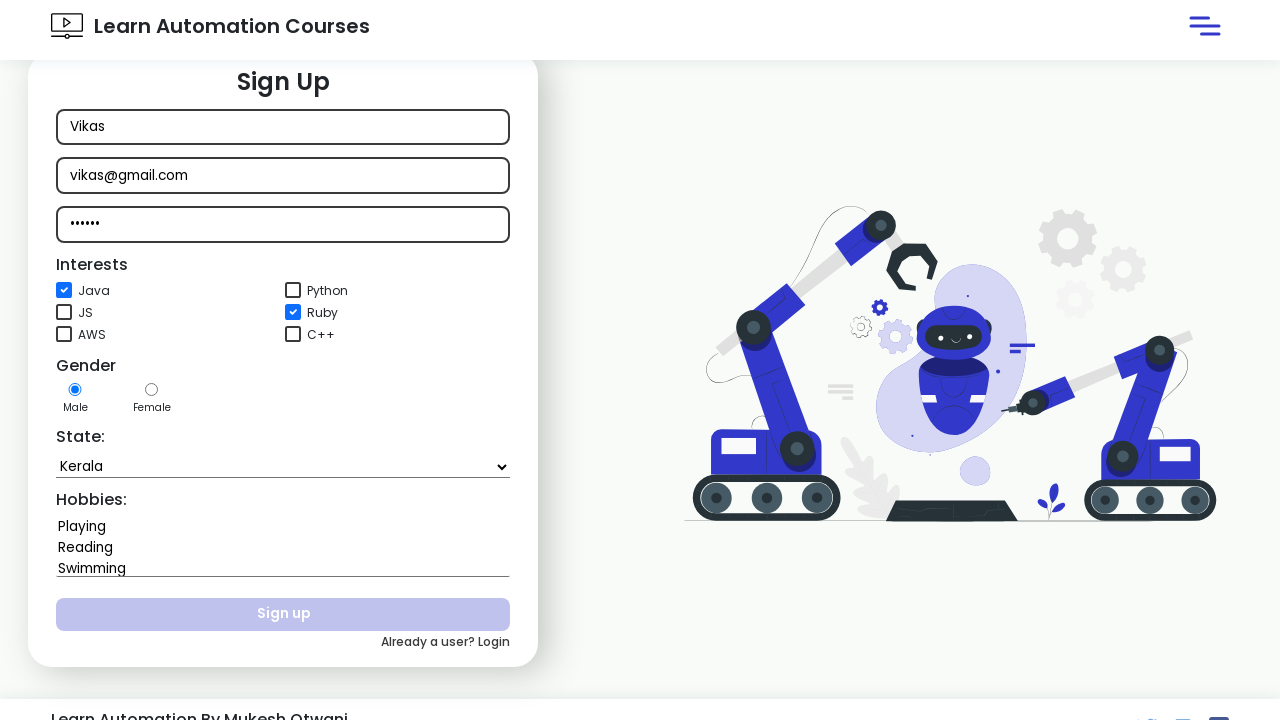

Pressed ArrowDown in state dropdown (iteration 14/14) on select#state
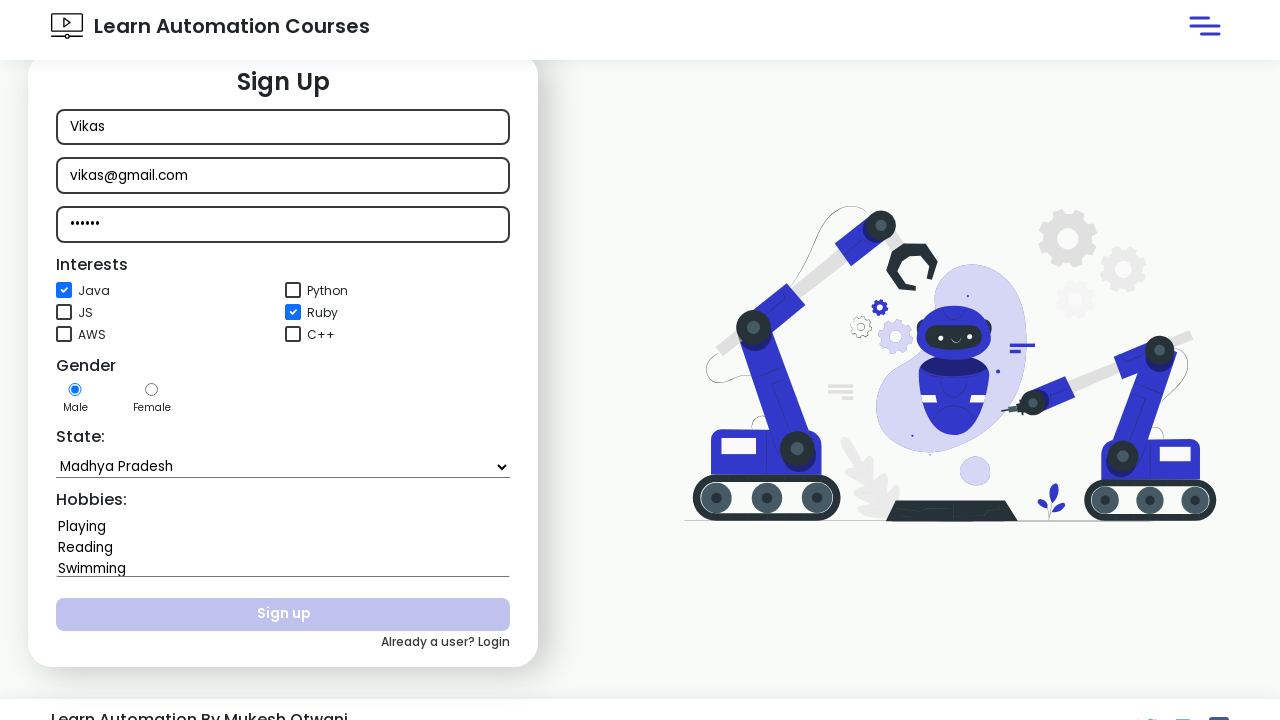

Pressed Tab after ArrowDown in state dropdown (iteration 14/14)
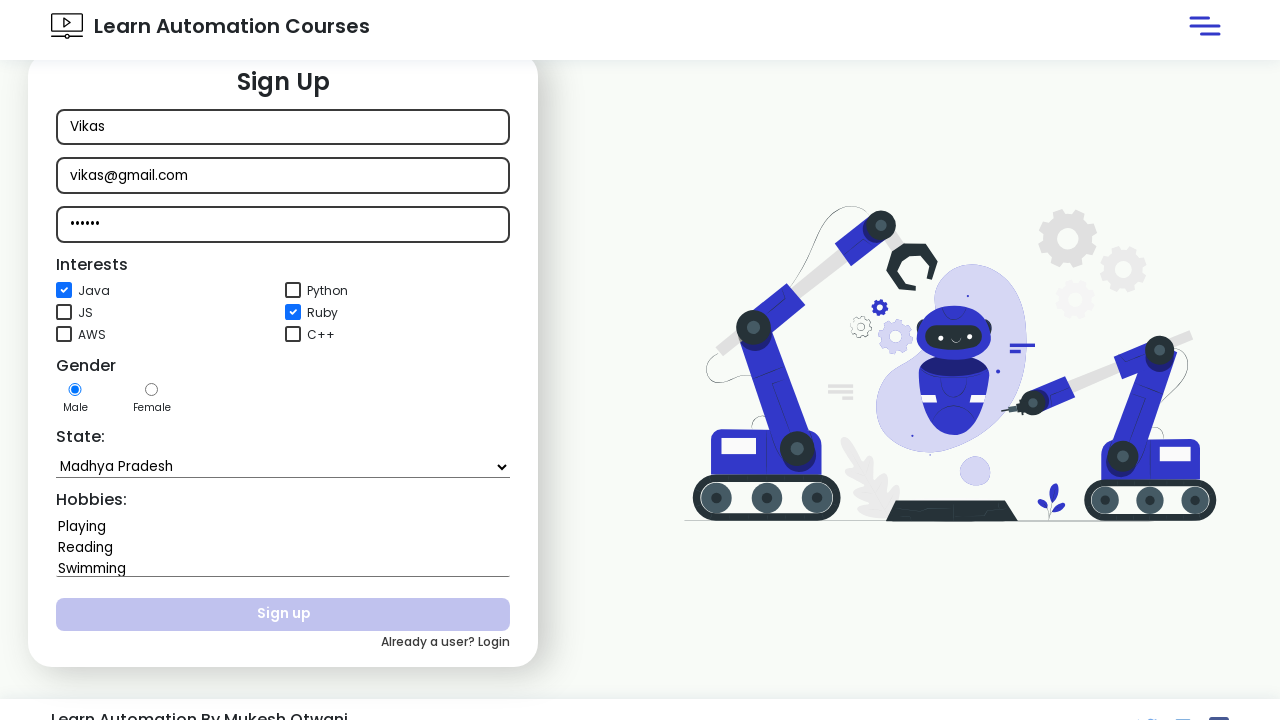

Clicked 'Playing' option from hobbies dropdown at (283, 528) on xpath=//option[text()='Playing']
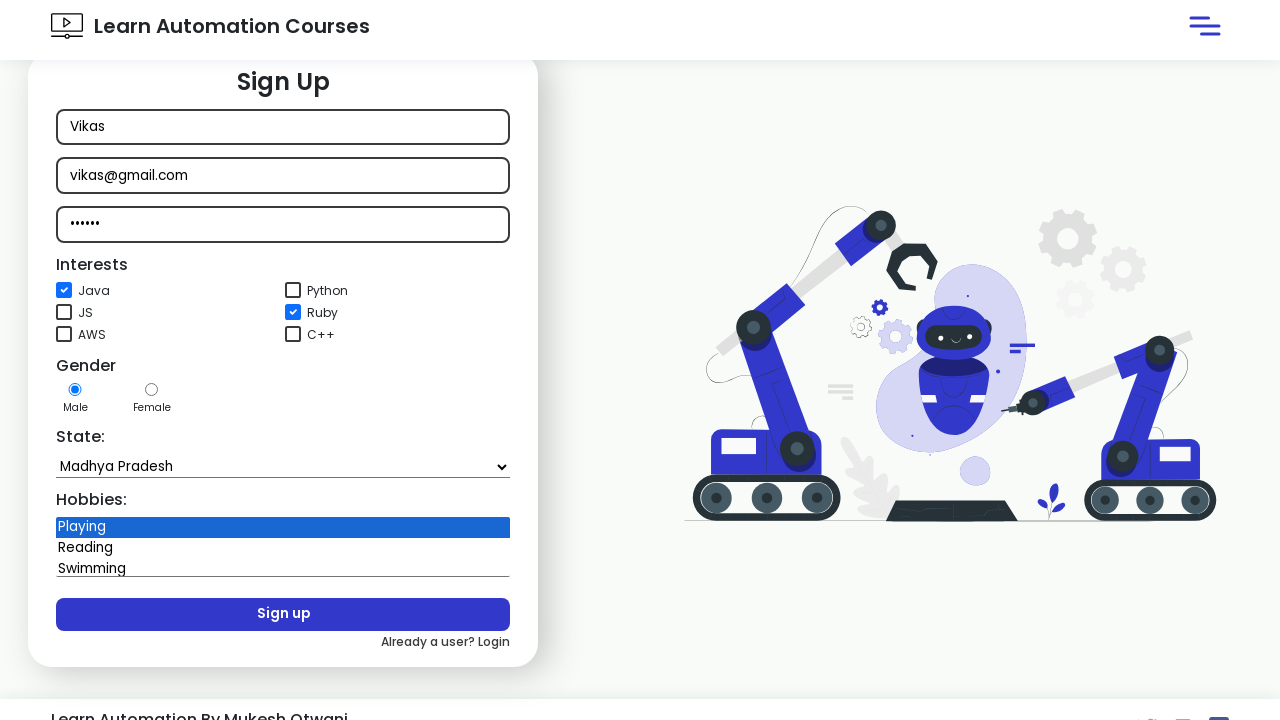

Clicked Sign up button to submit form at (283, 615) on xpath=//button[text()='Sign up']
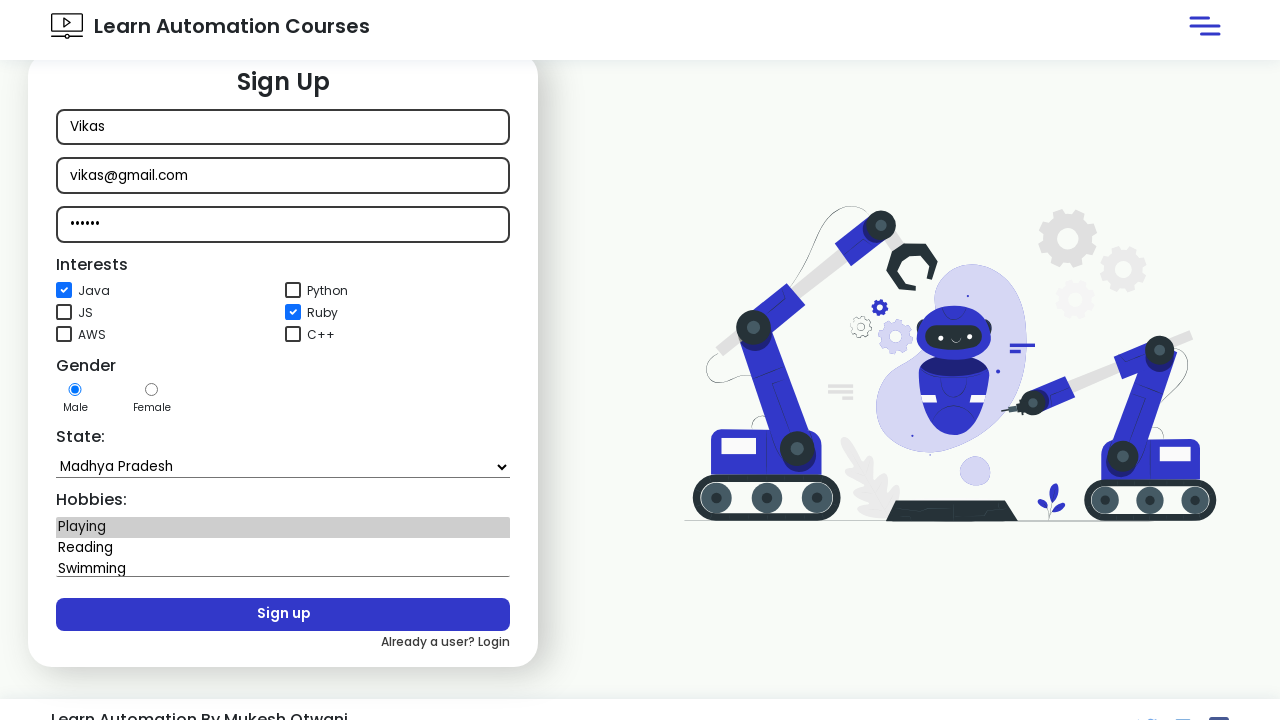

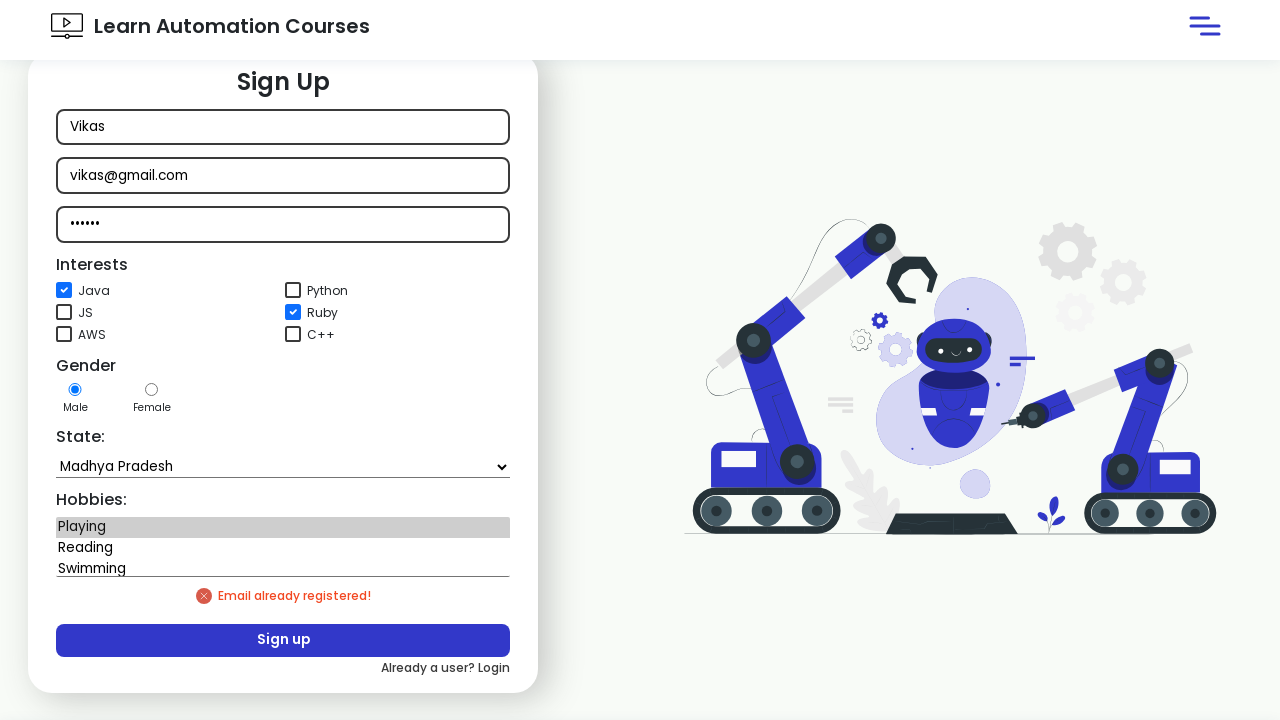